Searches for multiple products on a price comparison website, adds them to cart, and compares prices across stores

Starting URL: https://www.precios.uy/sipc2Web/

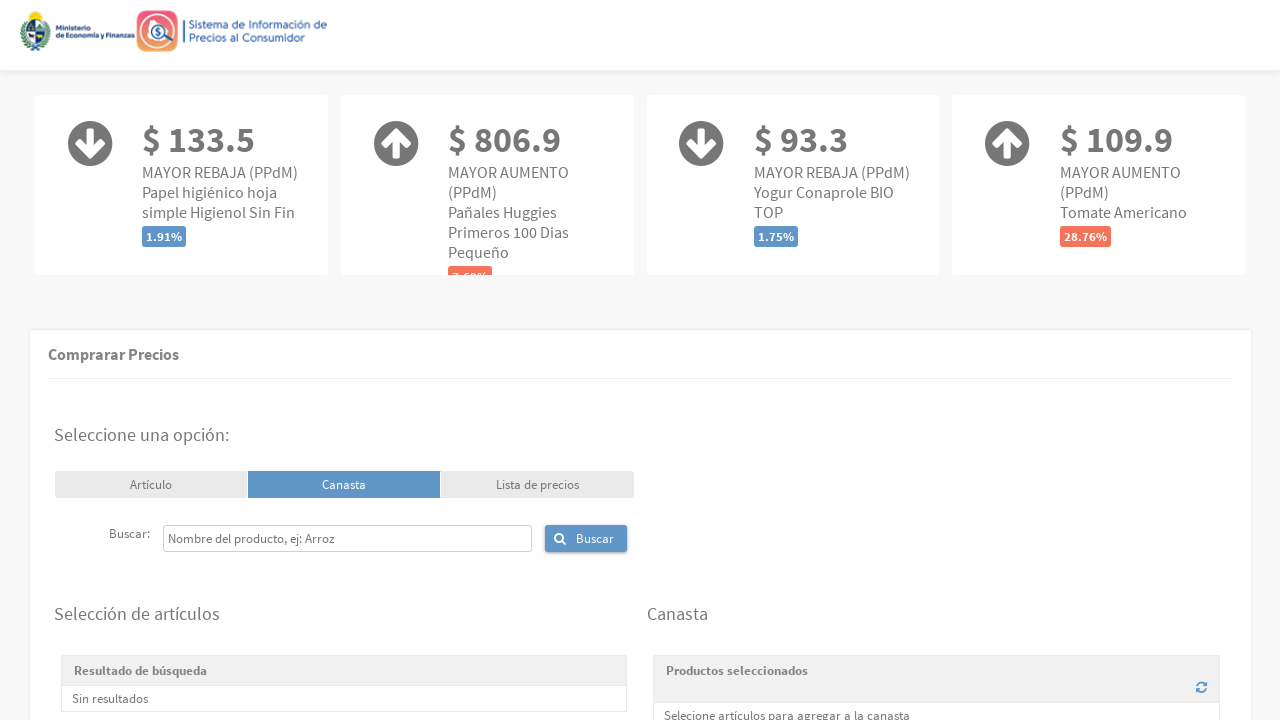

Clicked on the search input field at (347, 538) on xpath=//*[@id="form:j_idt59_input"]
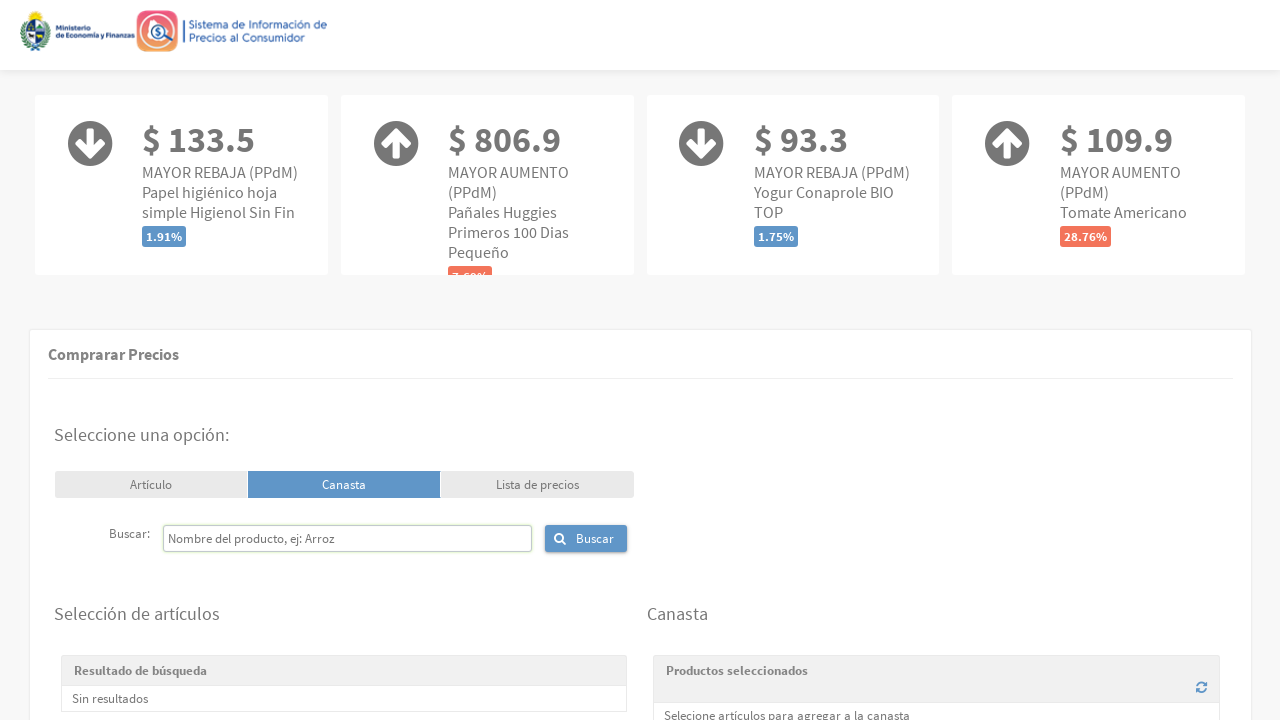

Filled search field with product: Jabón de tocador Rexona on //*[@id="form:j_idt59_input"]
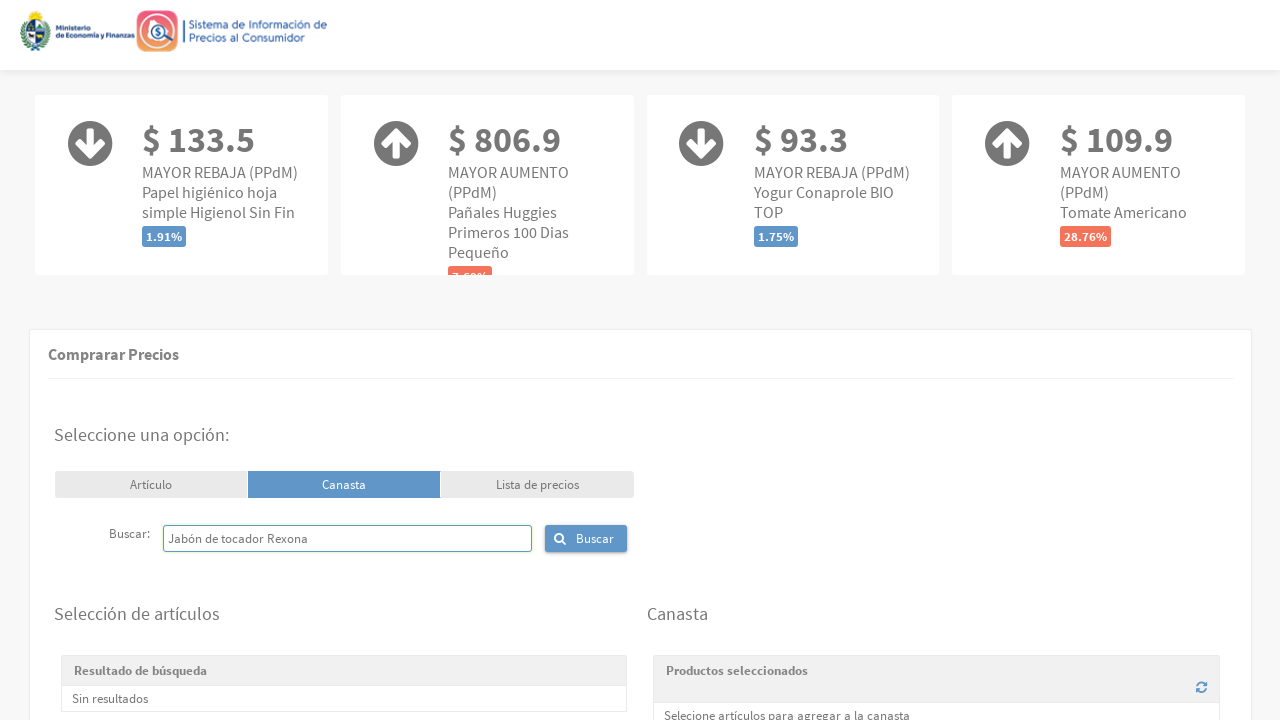

Clicked search button to search for product at (586, 538) on xpath=//*[@id="form:j_idt62"]
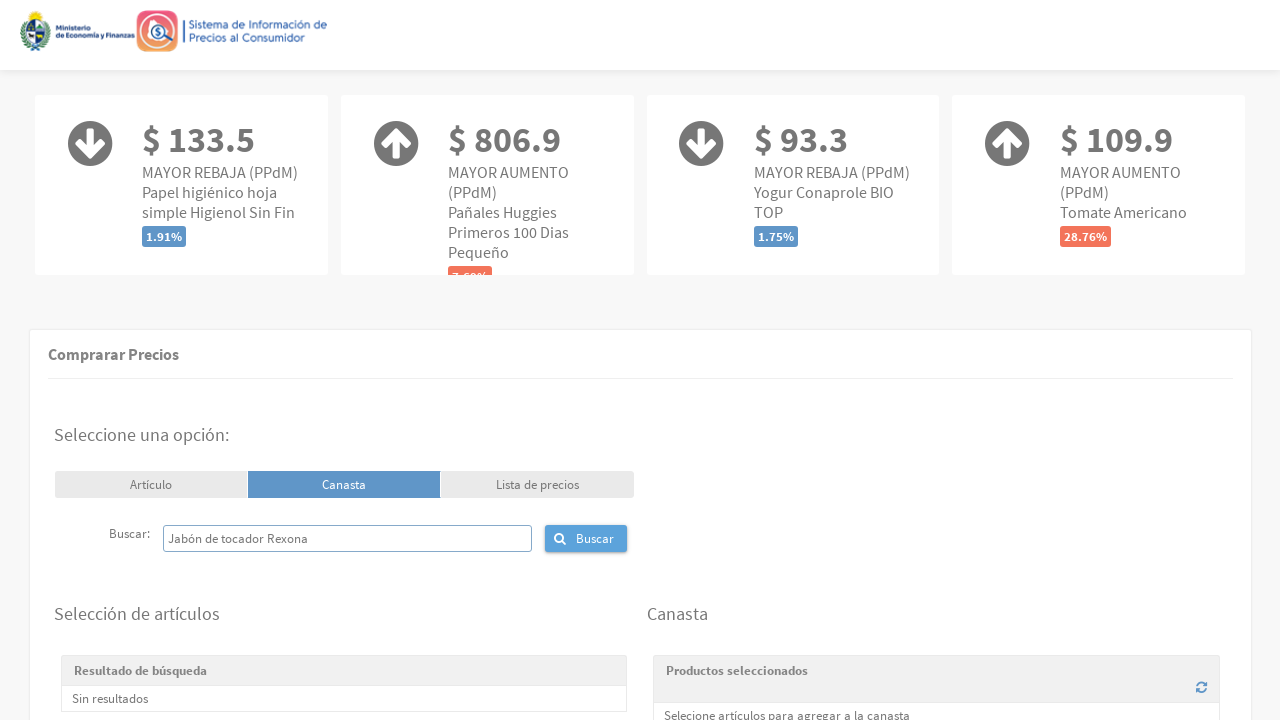

Search results loaded and add to cart button appeared
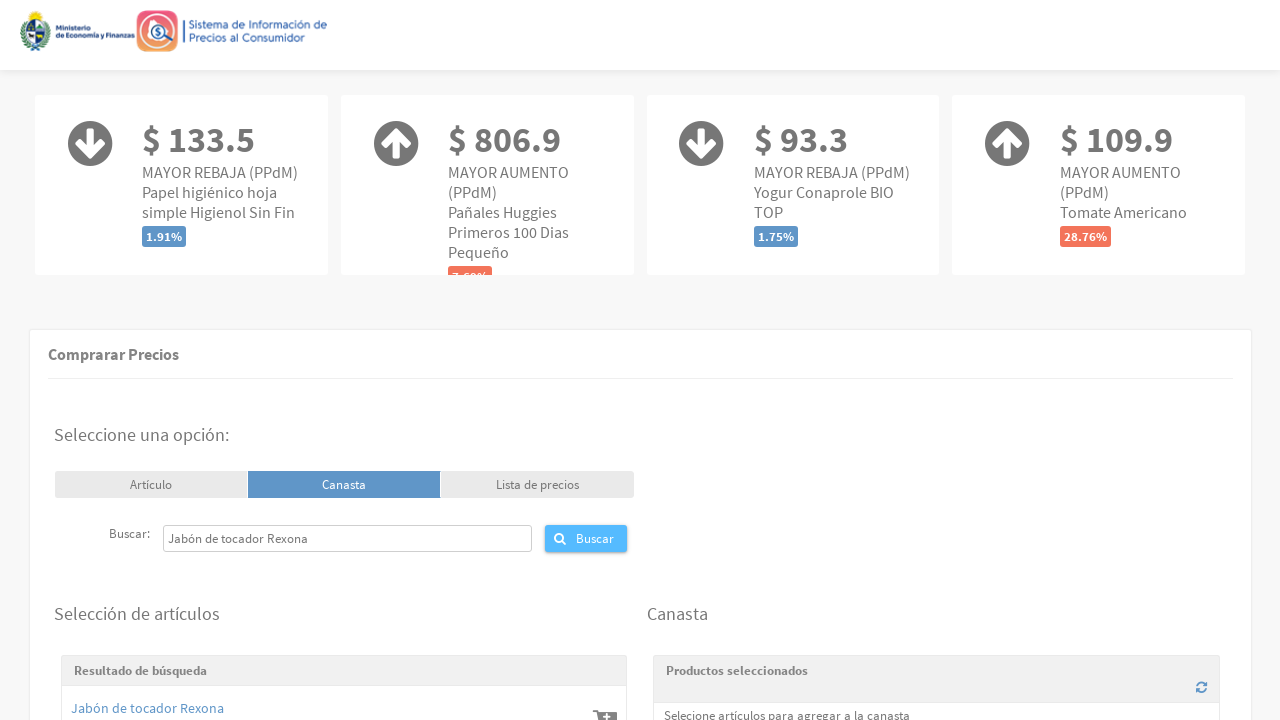

Clicked add to cart button for the first search result at (605, 707) on xpath=//*[@id="form:data:0:j_idt79"]
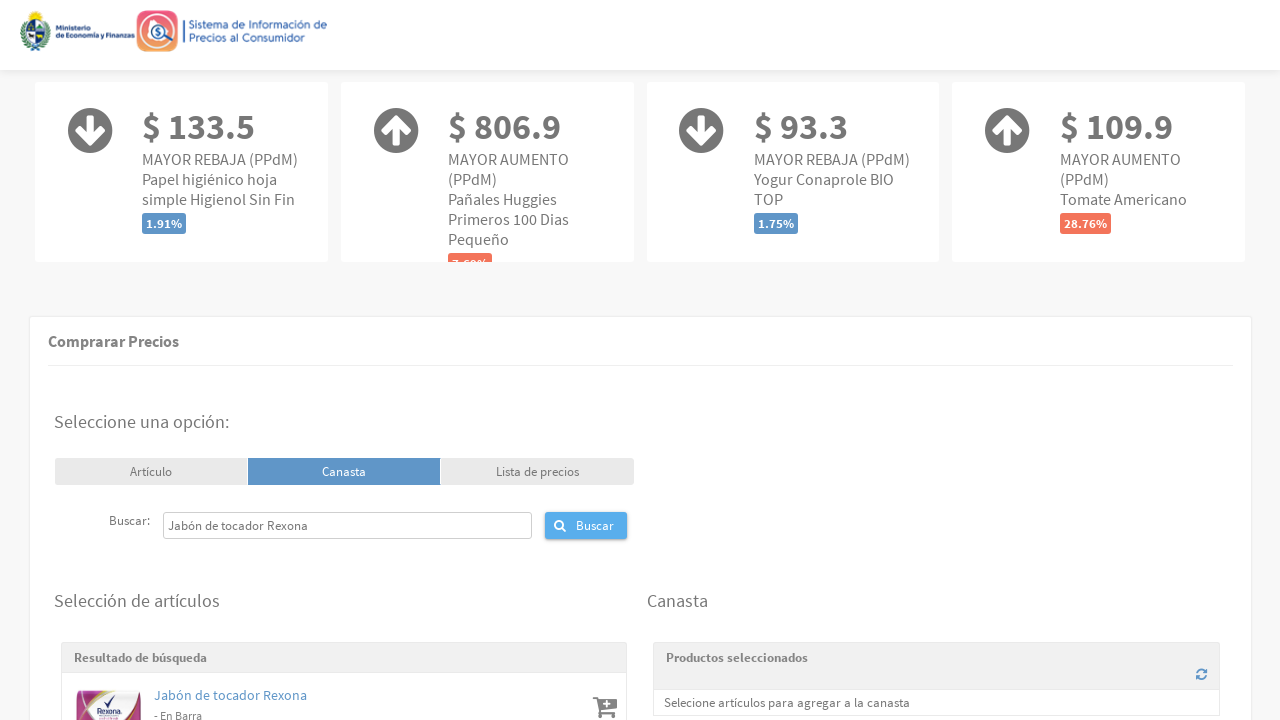

Product successfully added to cart
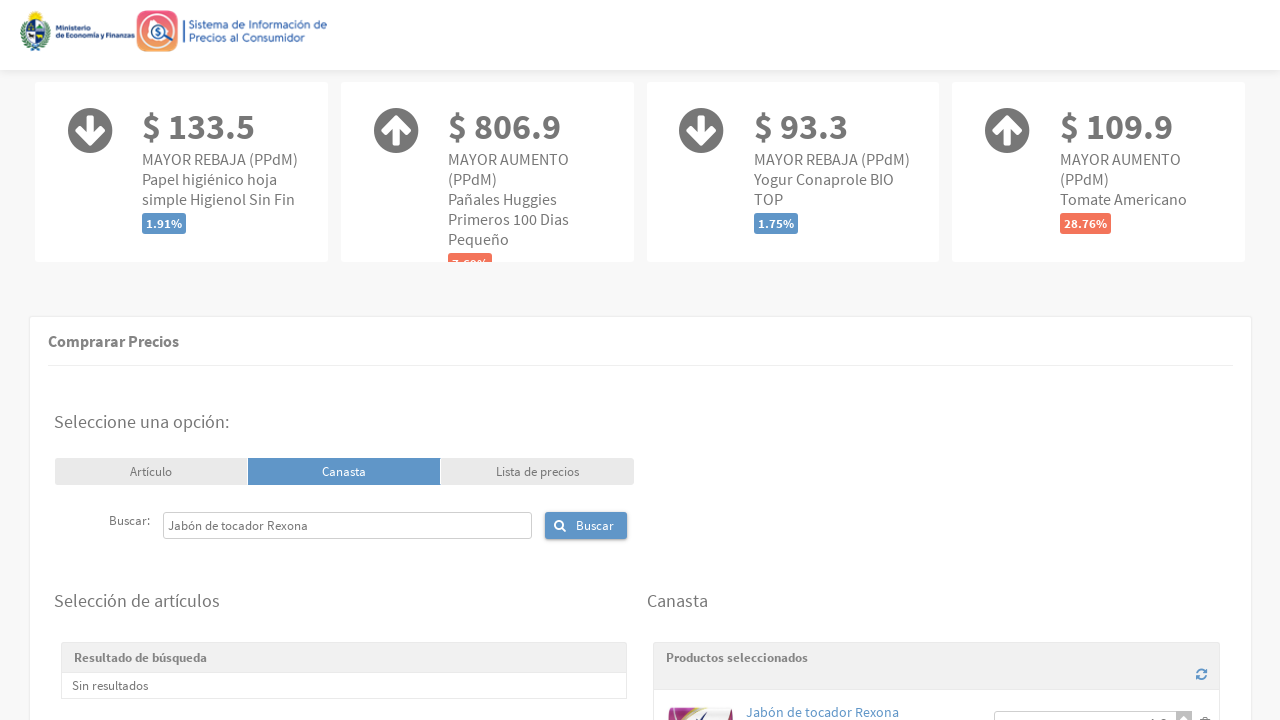

Located product description element in cart
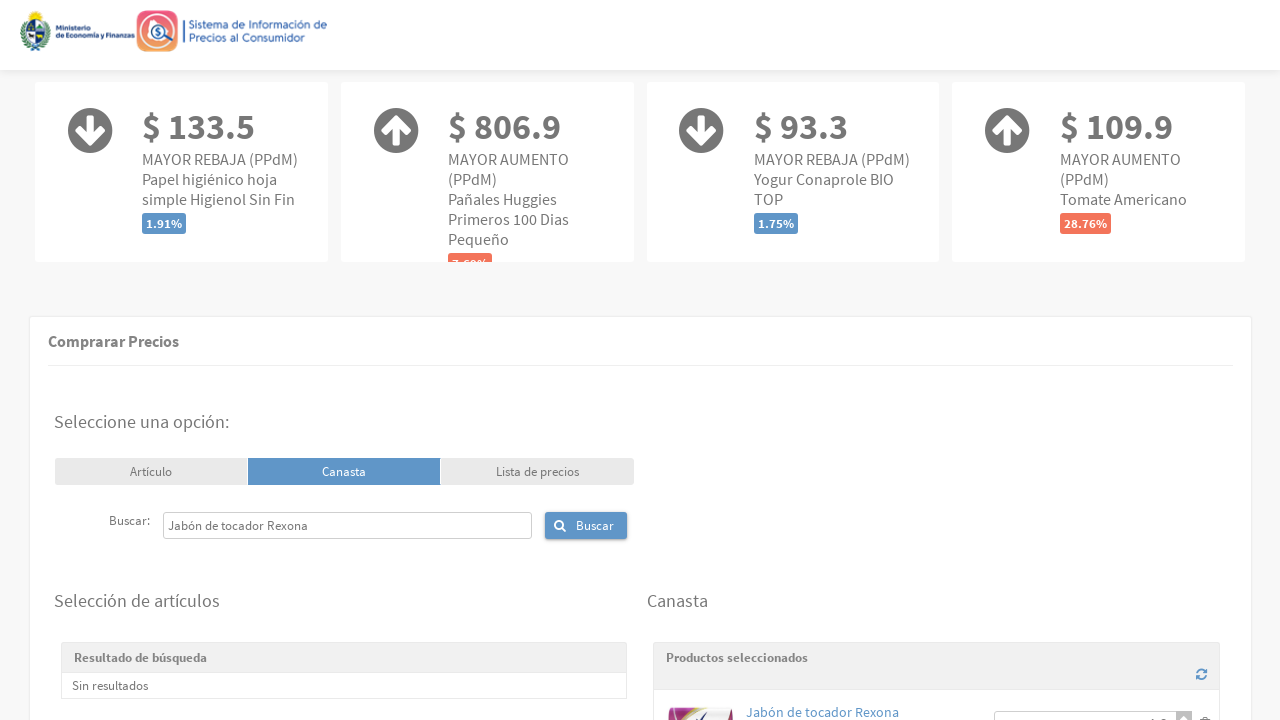

Located secondary product description element in cart
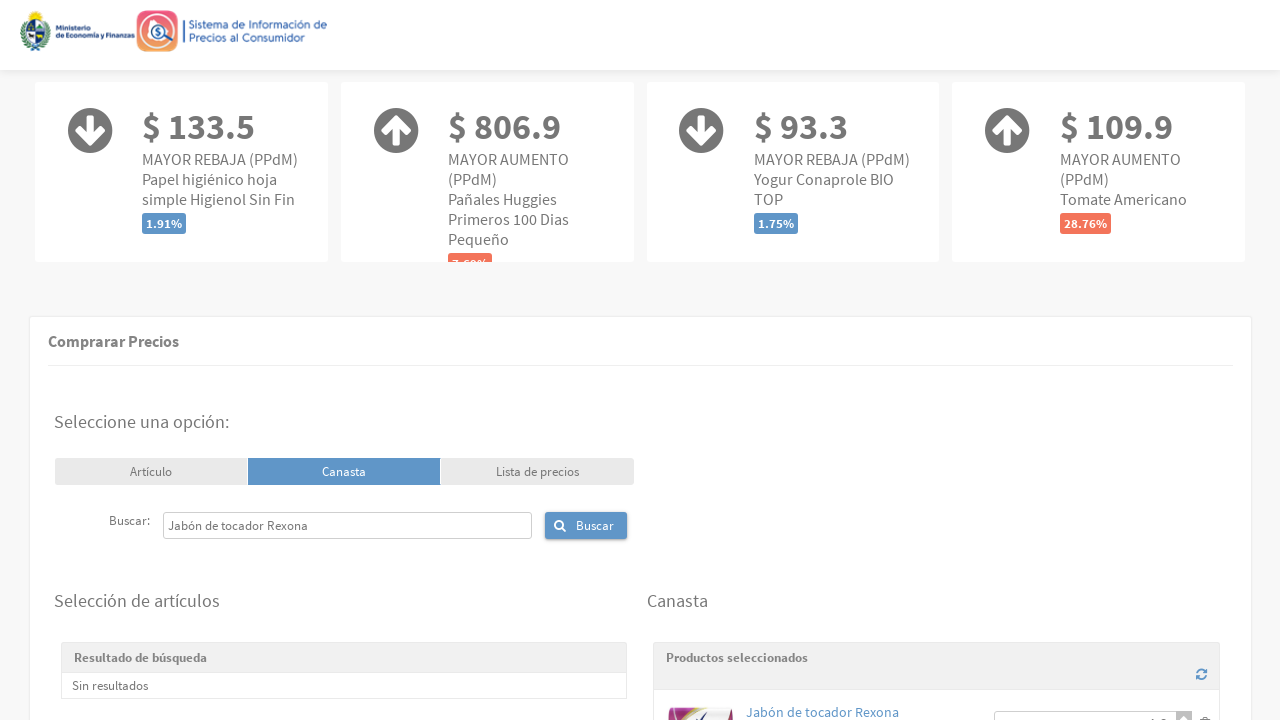

Reloaded page to ensure price comparison map loads
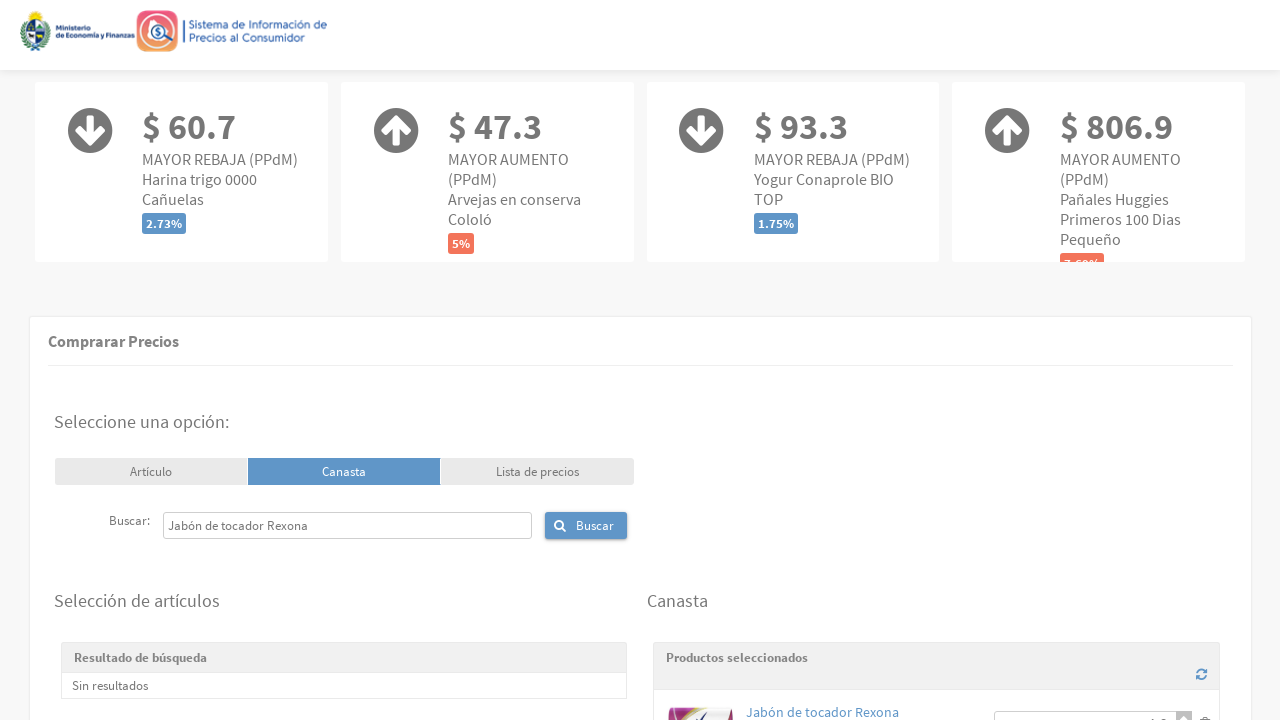

Waited for compare prices button to appear
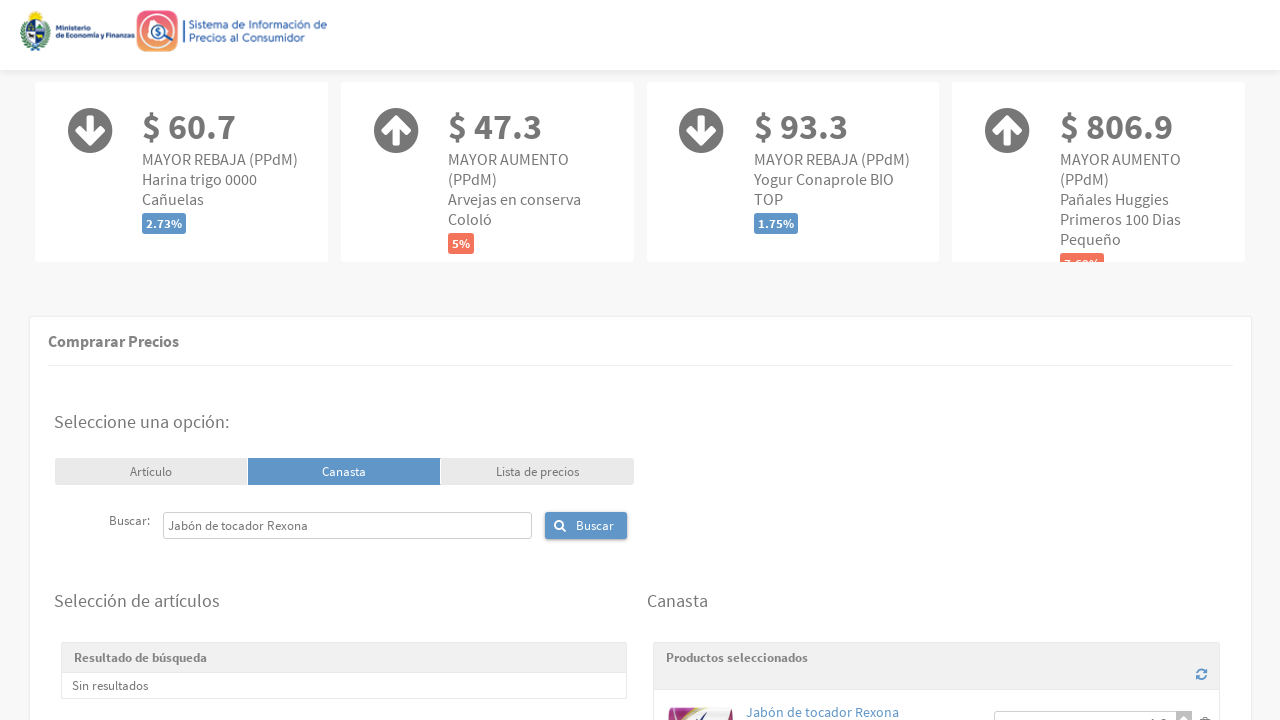

Clicked compare prices button at (640, 489) on xpath=//*[@id="form:j_idt158"]
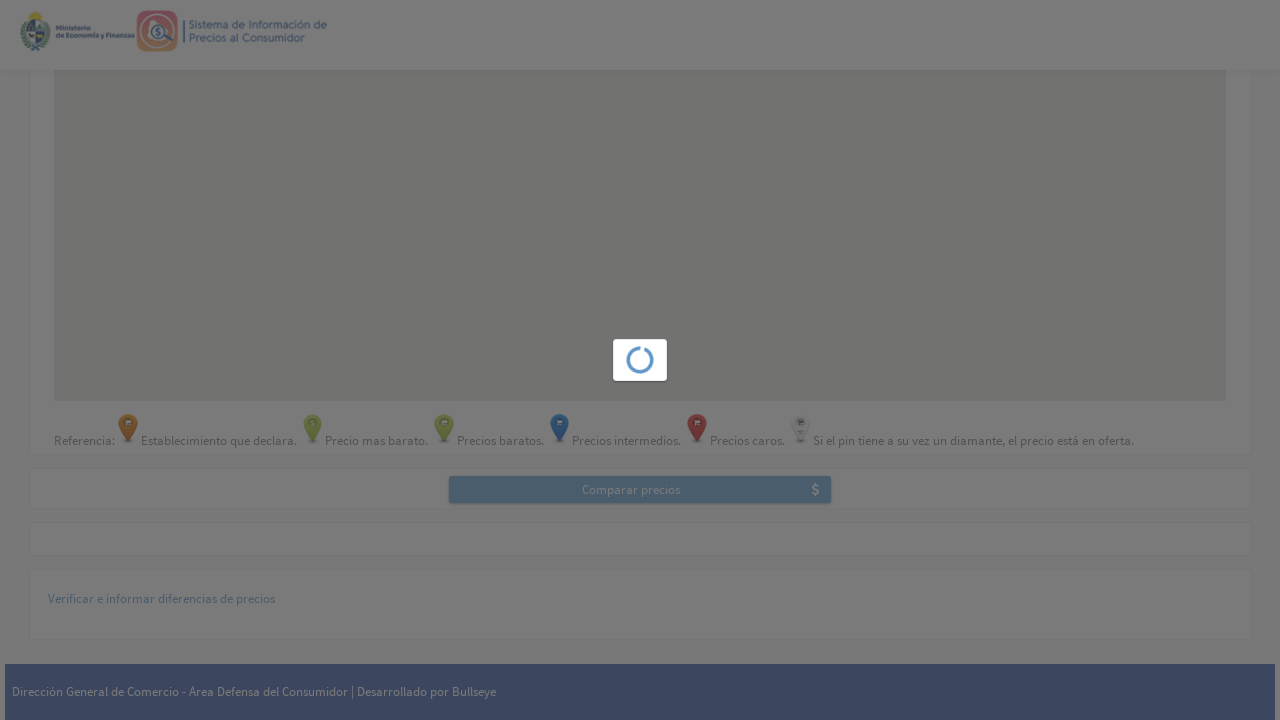

Price comparison table loaded with store prices
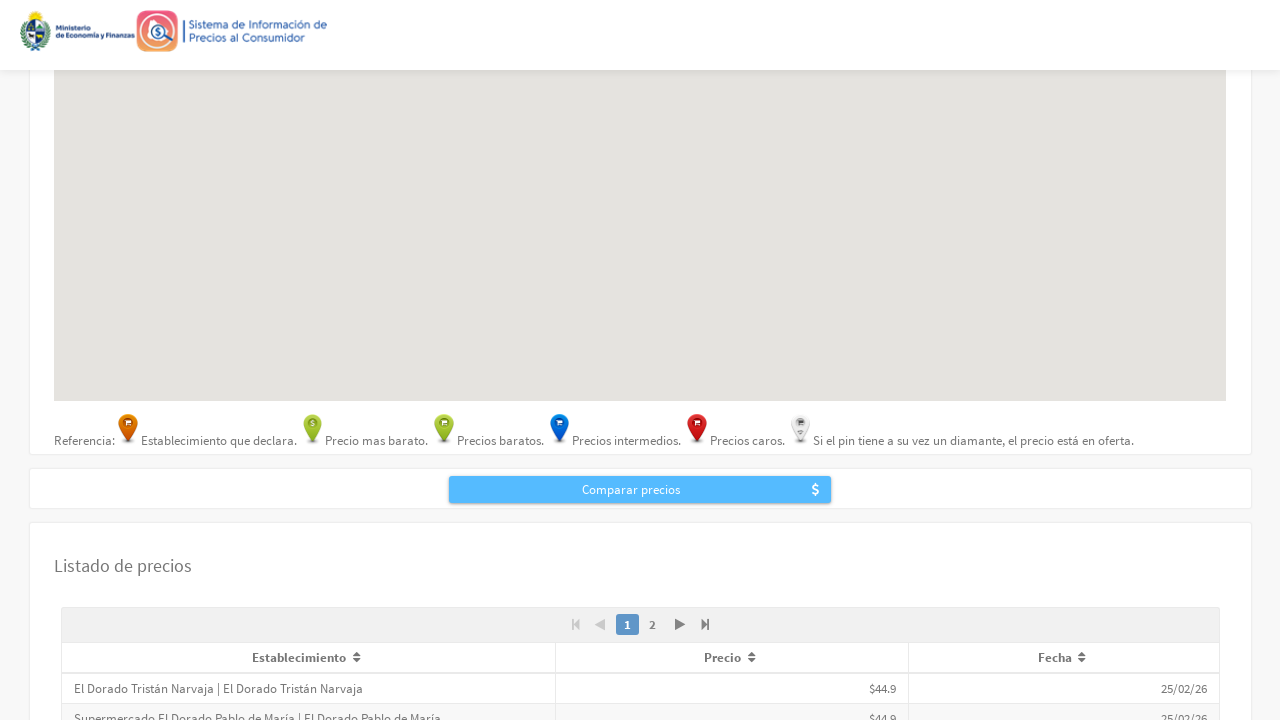

Retrieved 30 price comparison rows from table
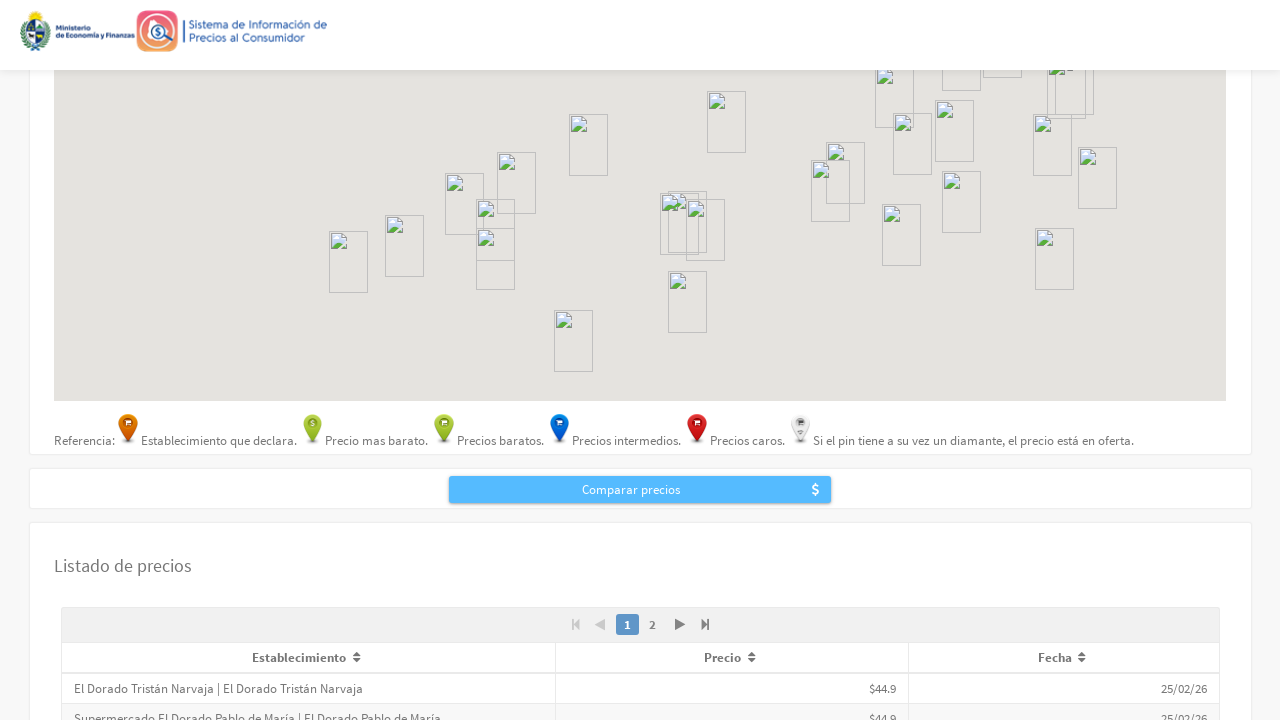

Removed product from cart at (1193, 360) on xpath=//*[@id="form:canasta:0:j_idt114"]
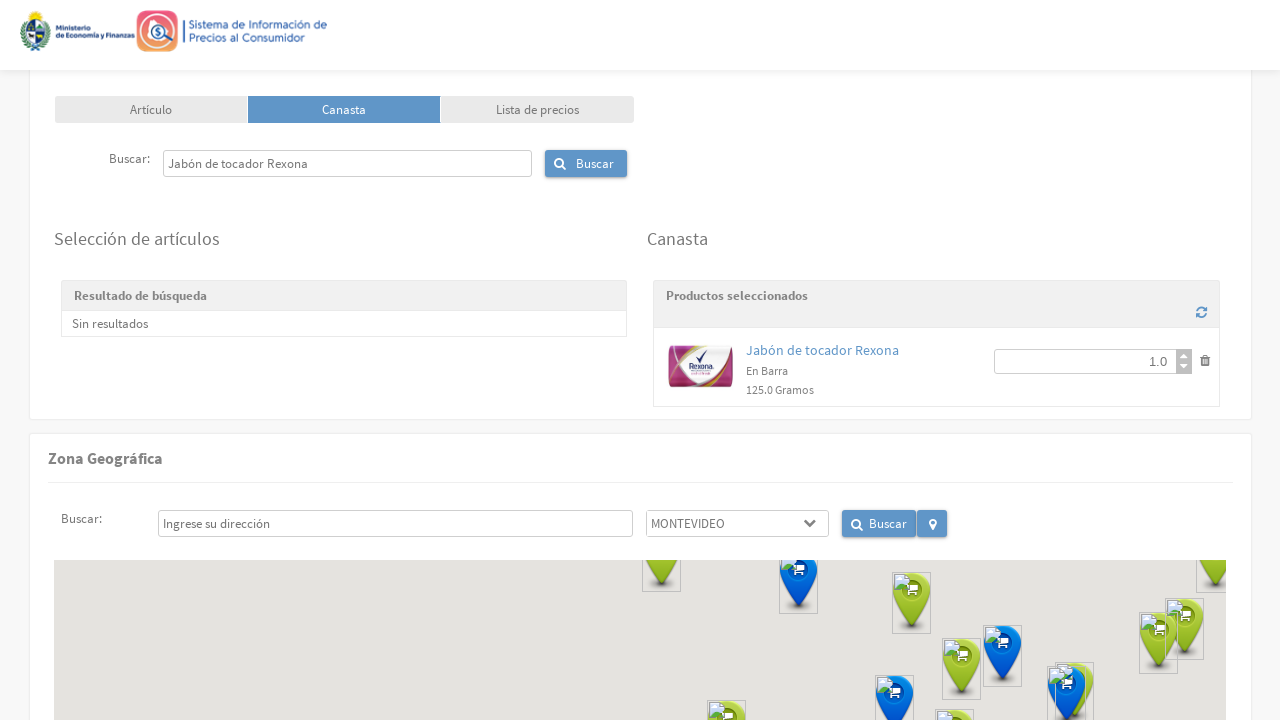

Clicked on the search input field at (347, 163) on xpath=//*[@id="form:j_idt59_input"]
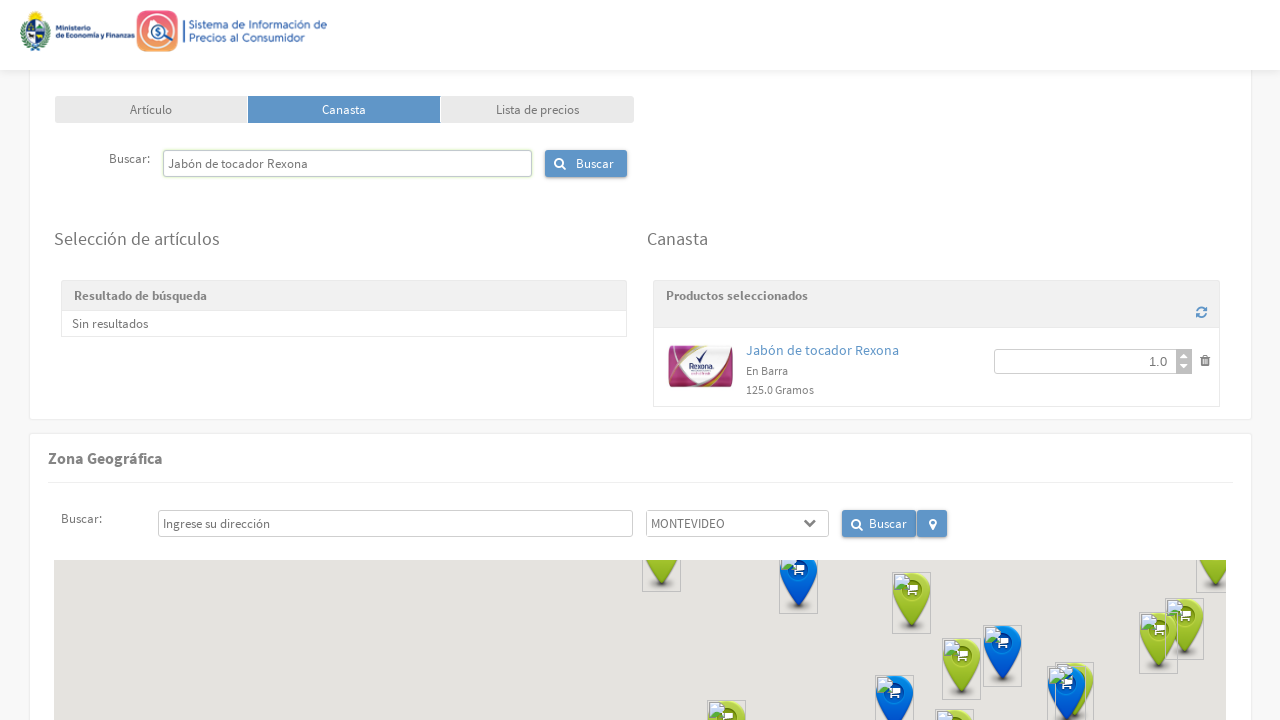

Filled search field with product: Té negro en saquitos La Virginia on //*[@id="form:j_idt59_input"]
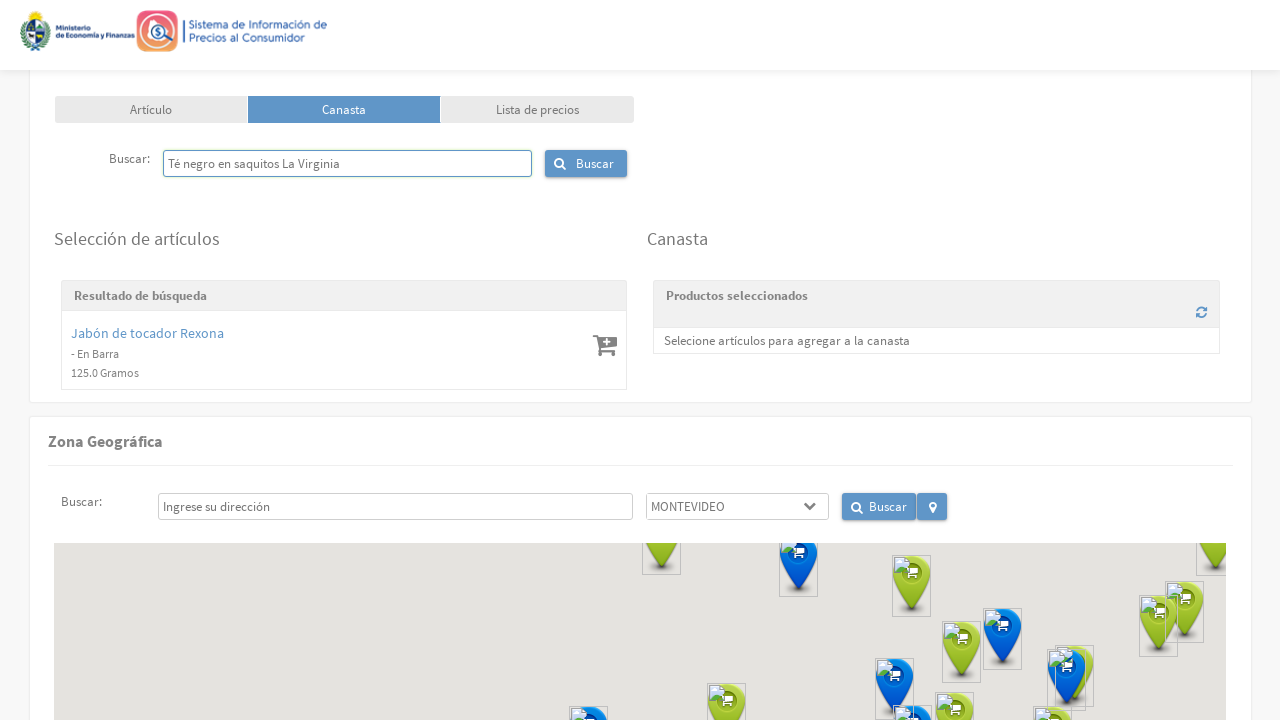

Clicked search button to search for product at (586, 163) on xpath=//*[@id="form:j_idt62"]
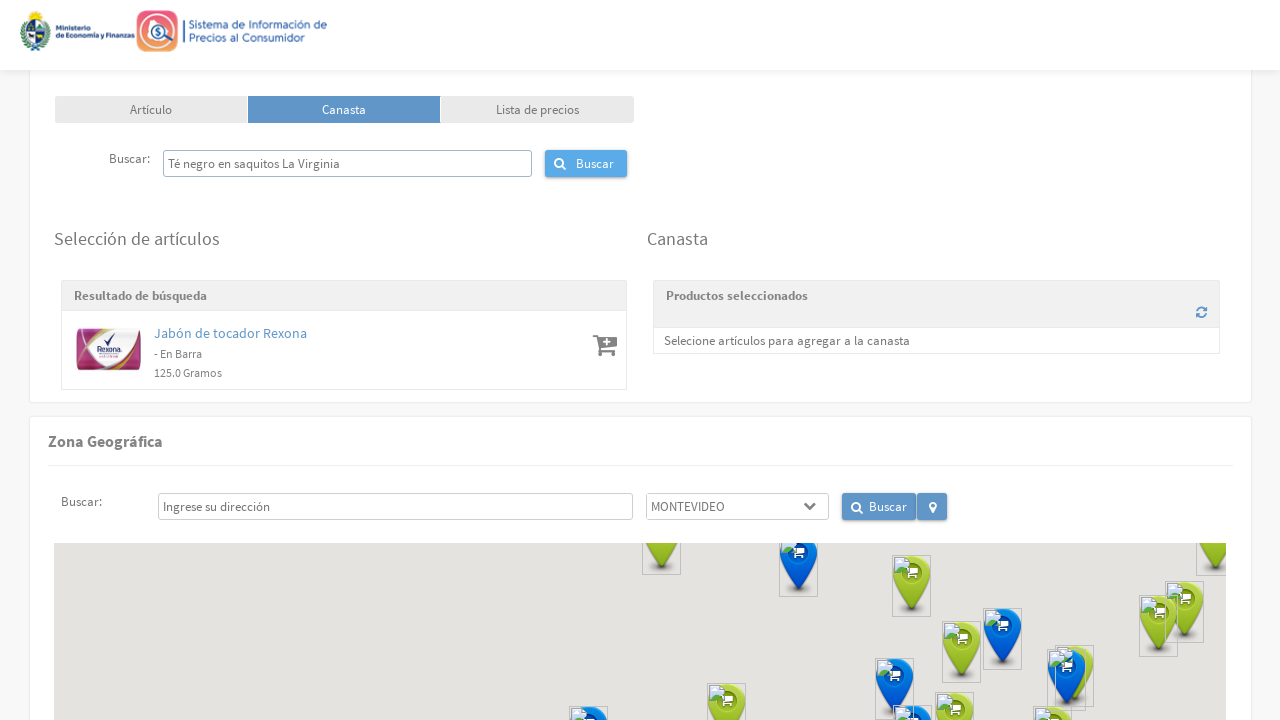

Search results loaded and add to cart button appeared
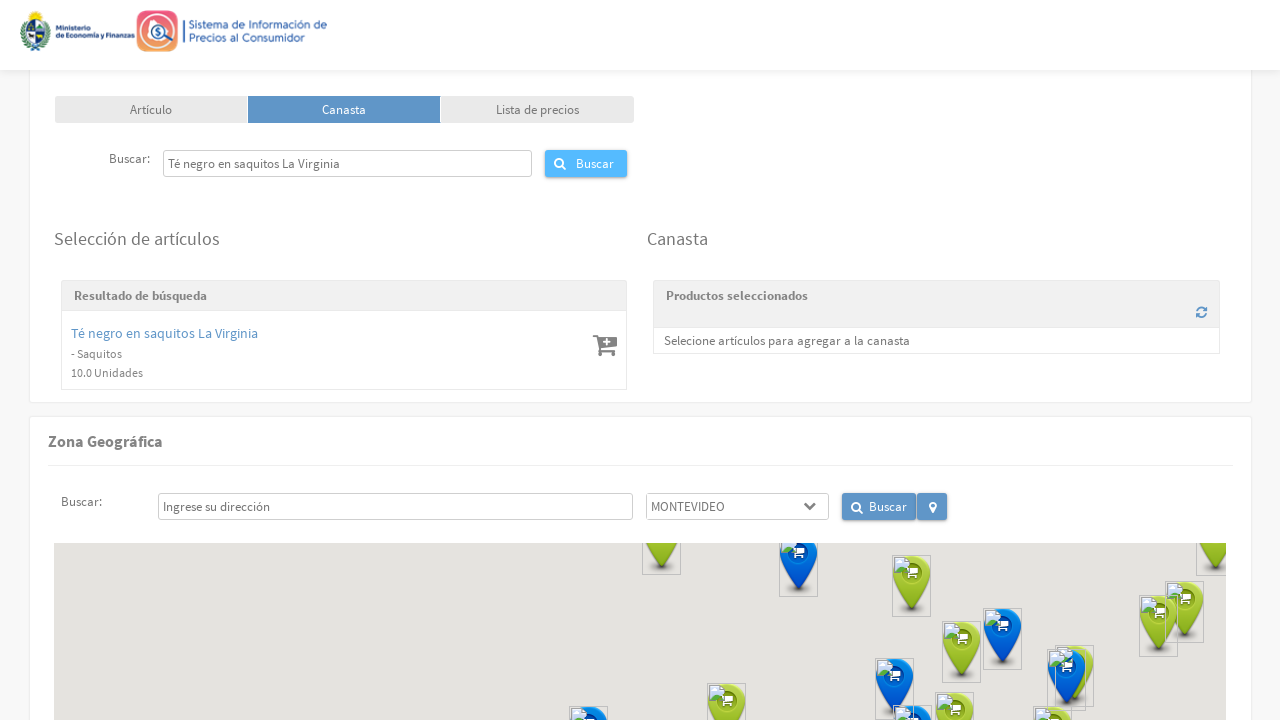

Clicked add to cart button for the first search result at (605, 345) on xpath=//*[@id="form:data:0:j_idt79"]
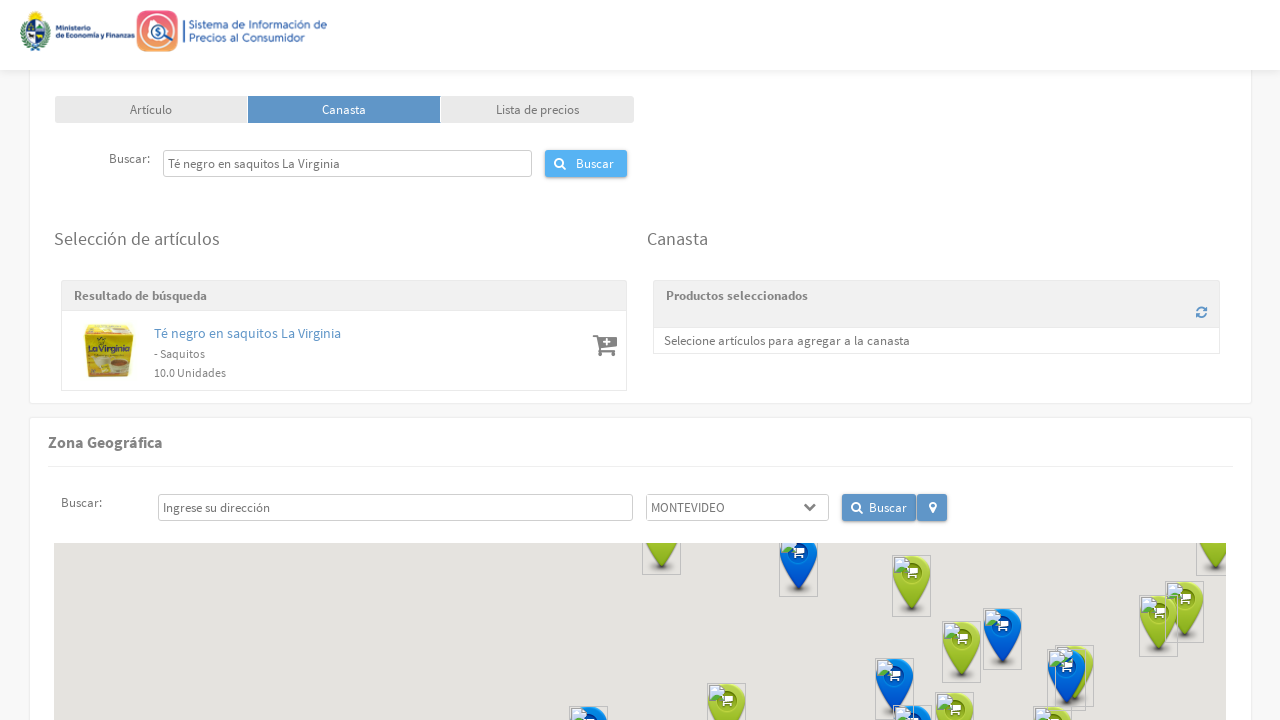

Product successfully added to cart
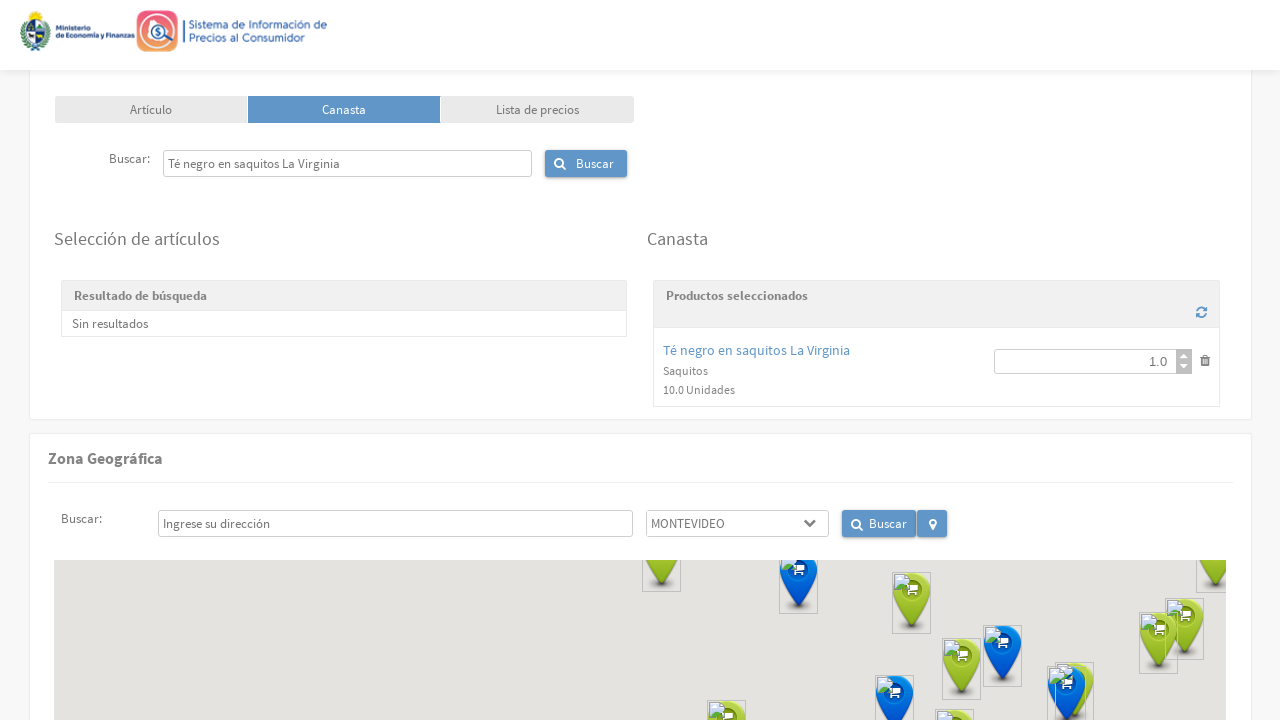

Located product description element in cart
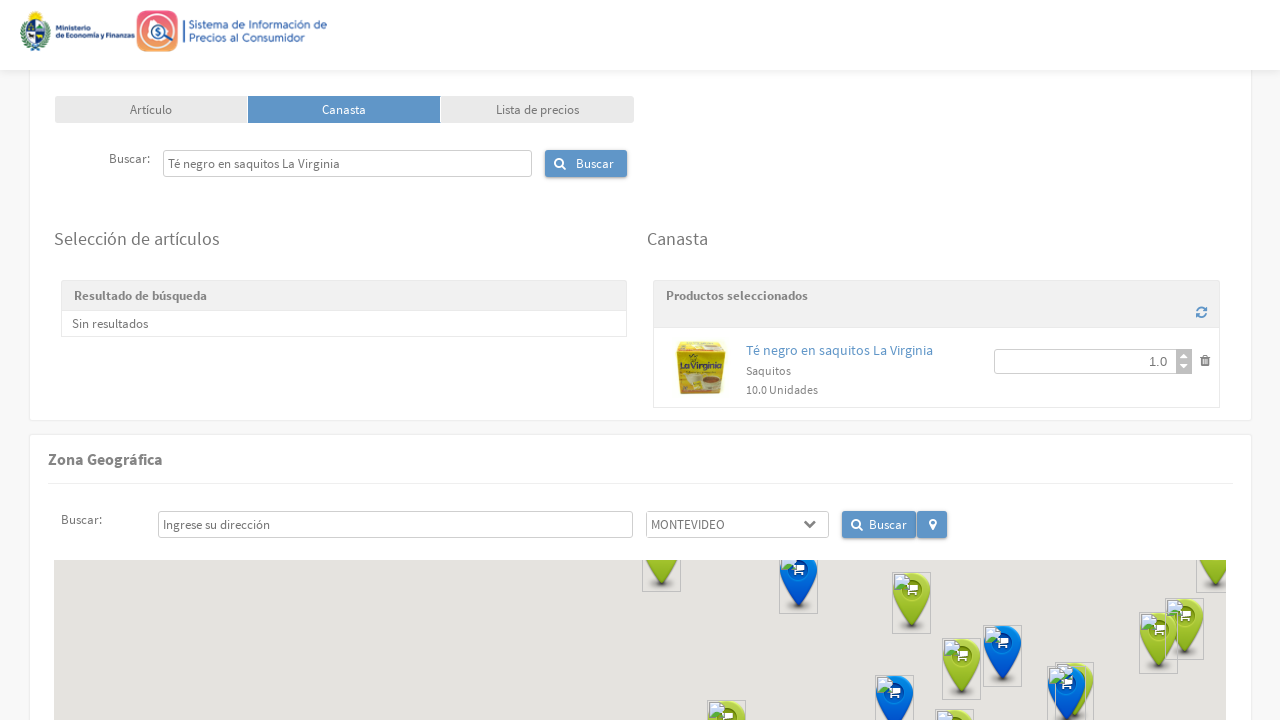

Located secondary product description element in cart
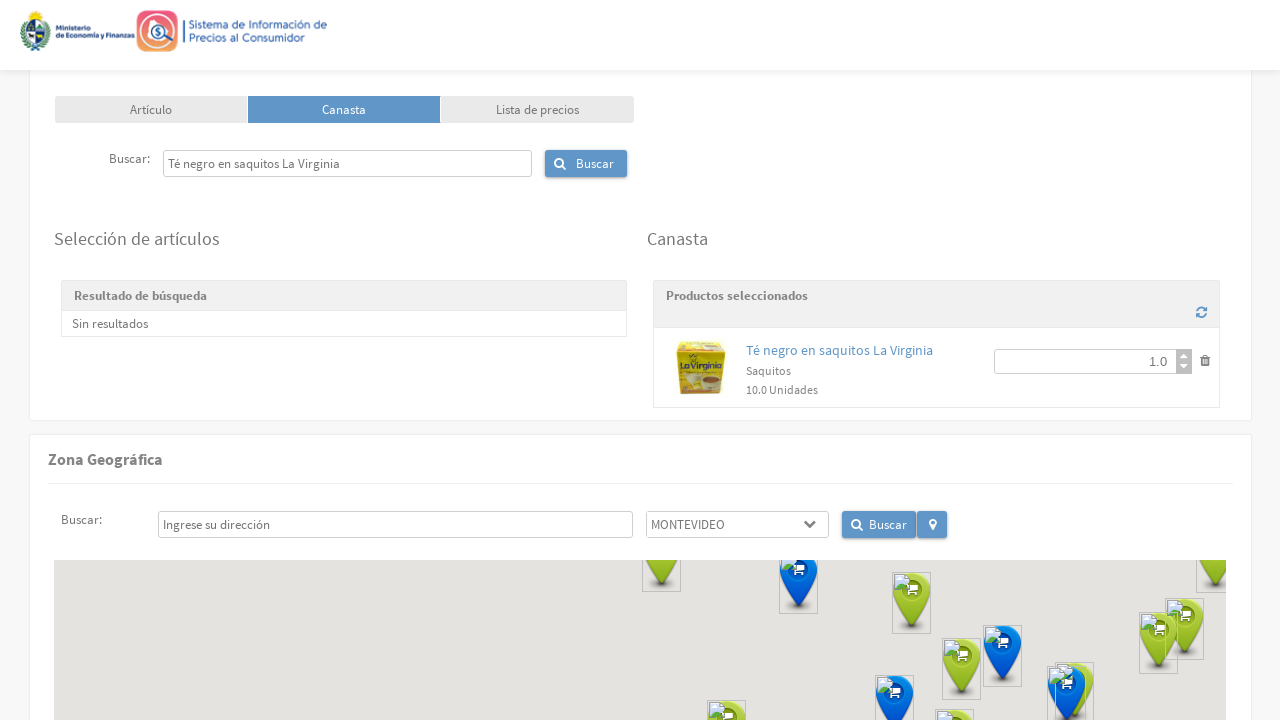

Reloaded page to ensure price comparison map loads
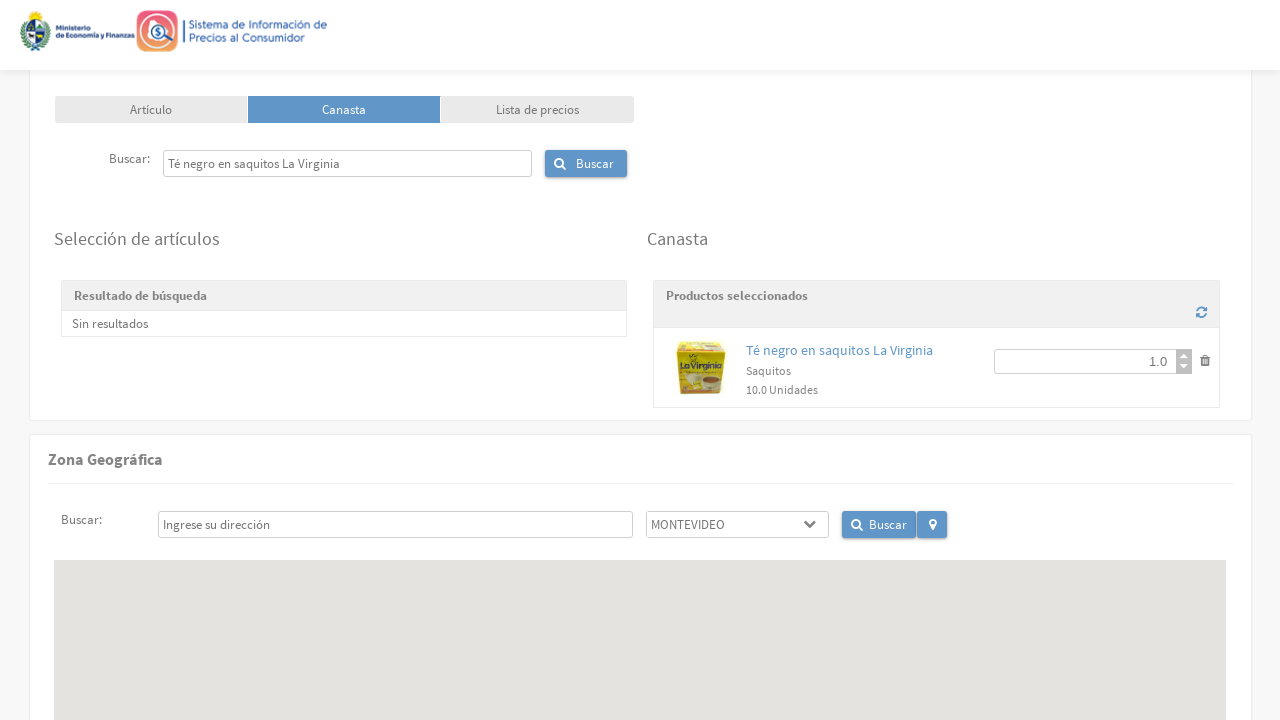

Waited for compare prices button to appear
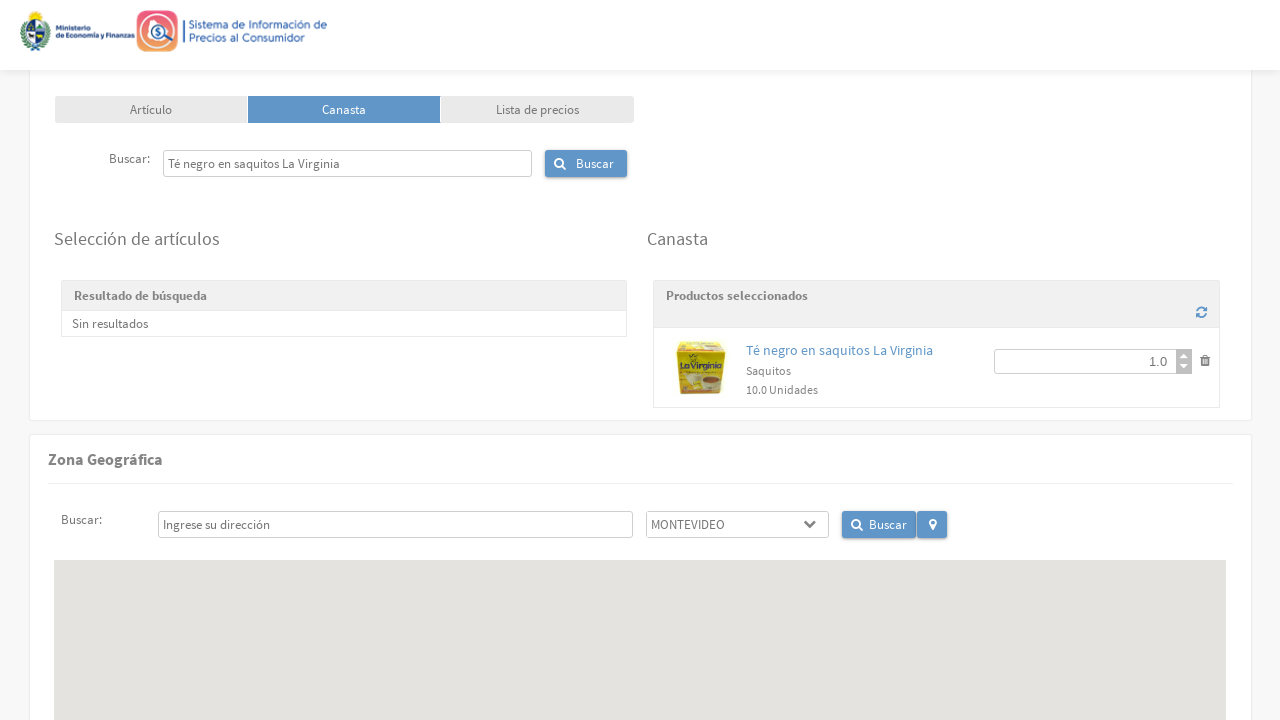

Clicked compare prices button at (640, 361) on xpath=//*[@id="form:j_idt158"]
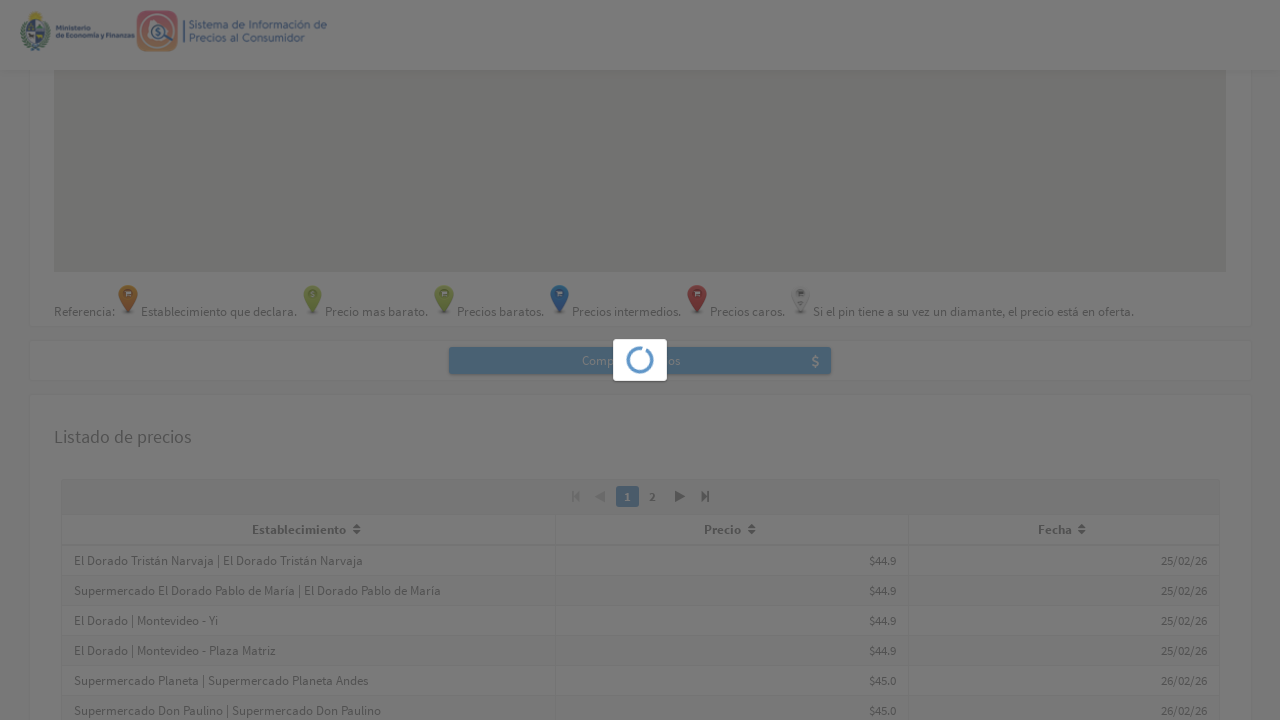

Price comparison table loaded with store prices
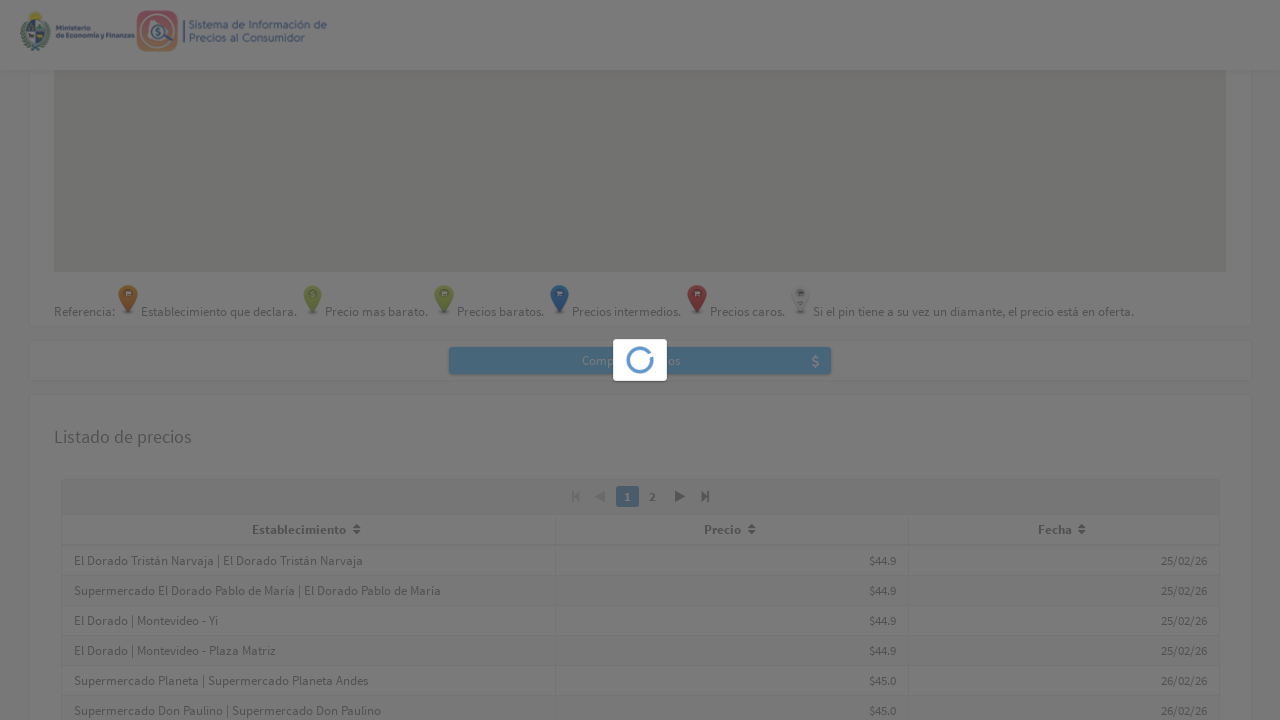

Retrieved 30 price comparison rows from table
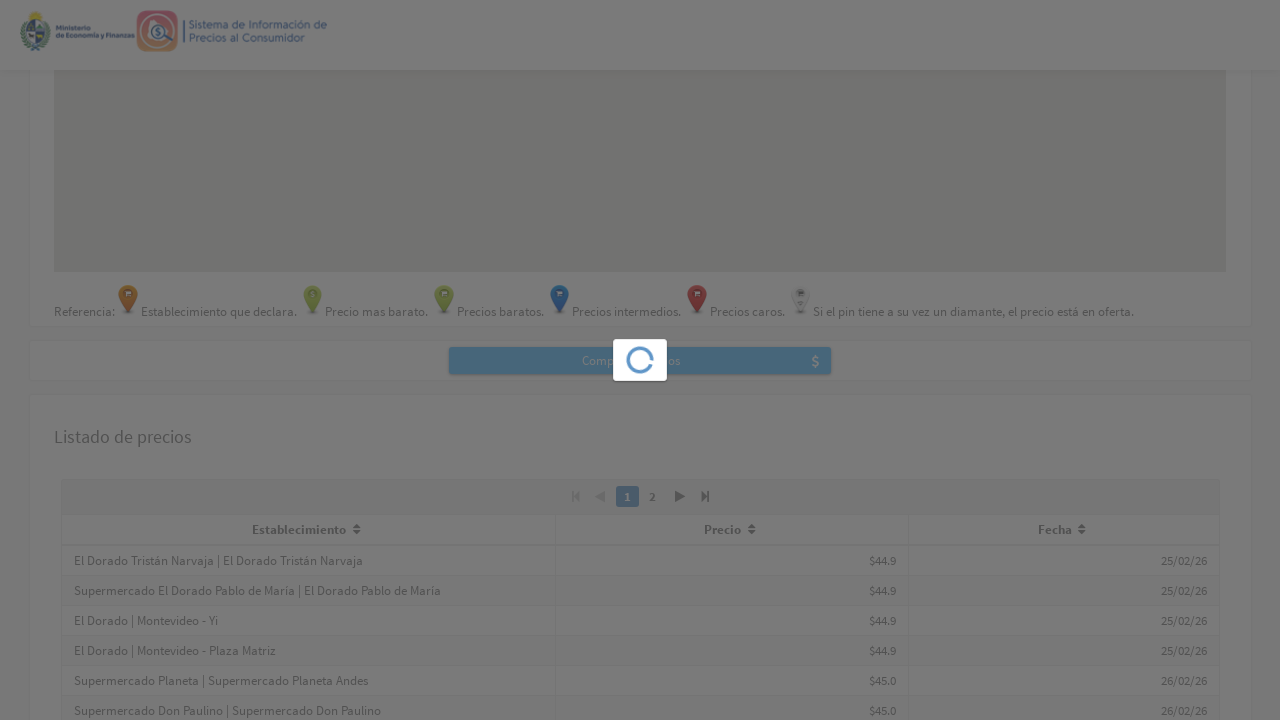

Removed product from cart at (1193, 712) on xpath=//*[@id="form:canasta:0:j_idt114"]
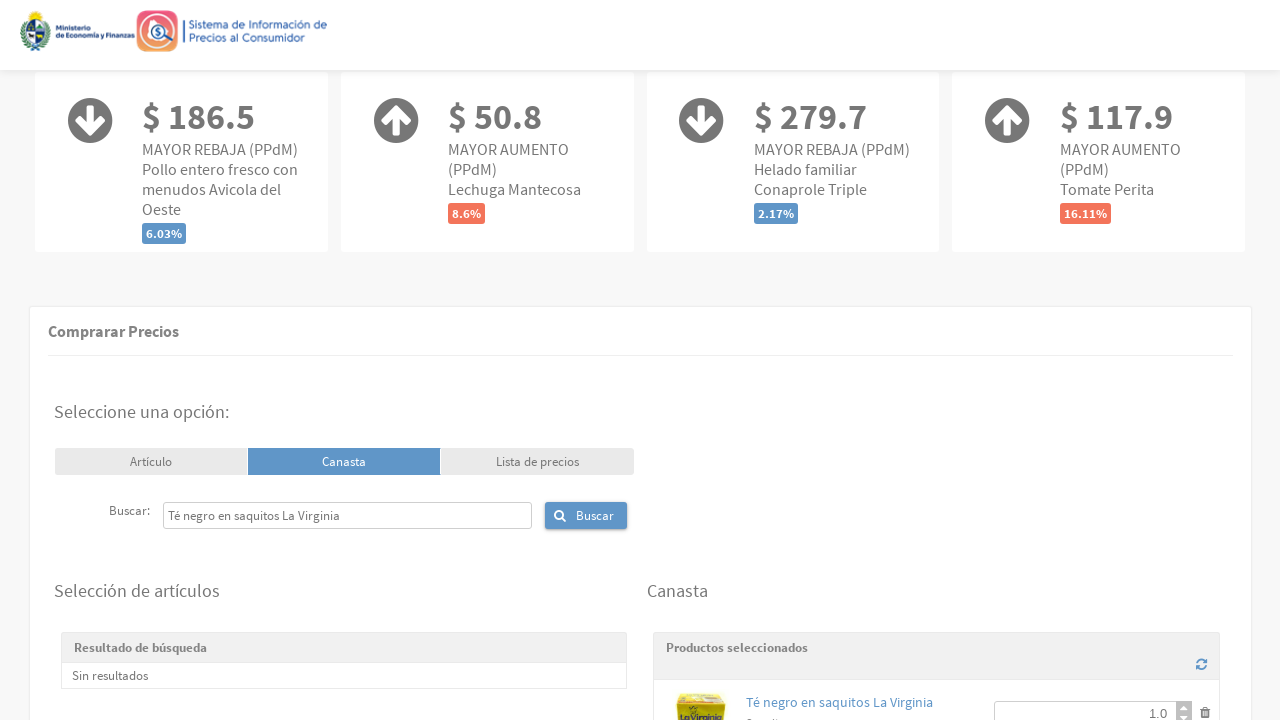

Clicked on the search input field at (347, 515) on xpath=//*[@id="form:j_idt59_input"]
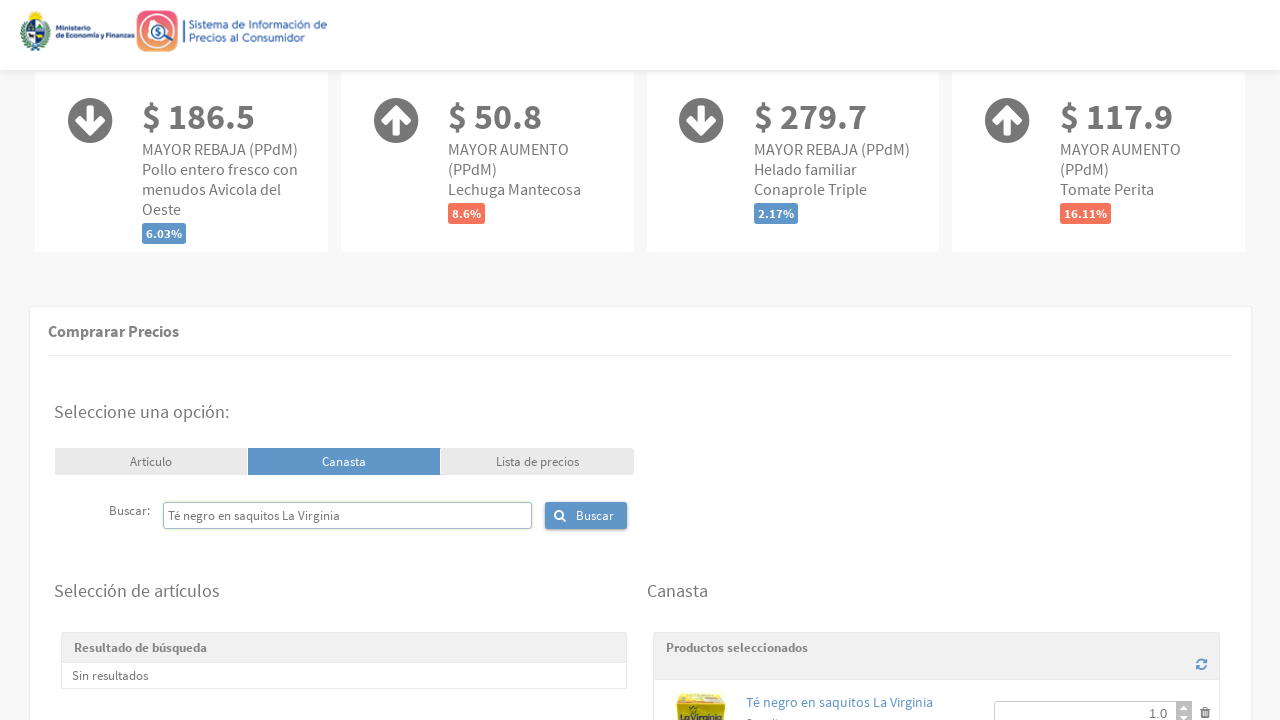

Filled search field with product: Hamburguesas carne vacuna Burgy (3 unidades) on //*[@id="form:j_idt59_input"]
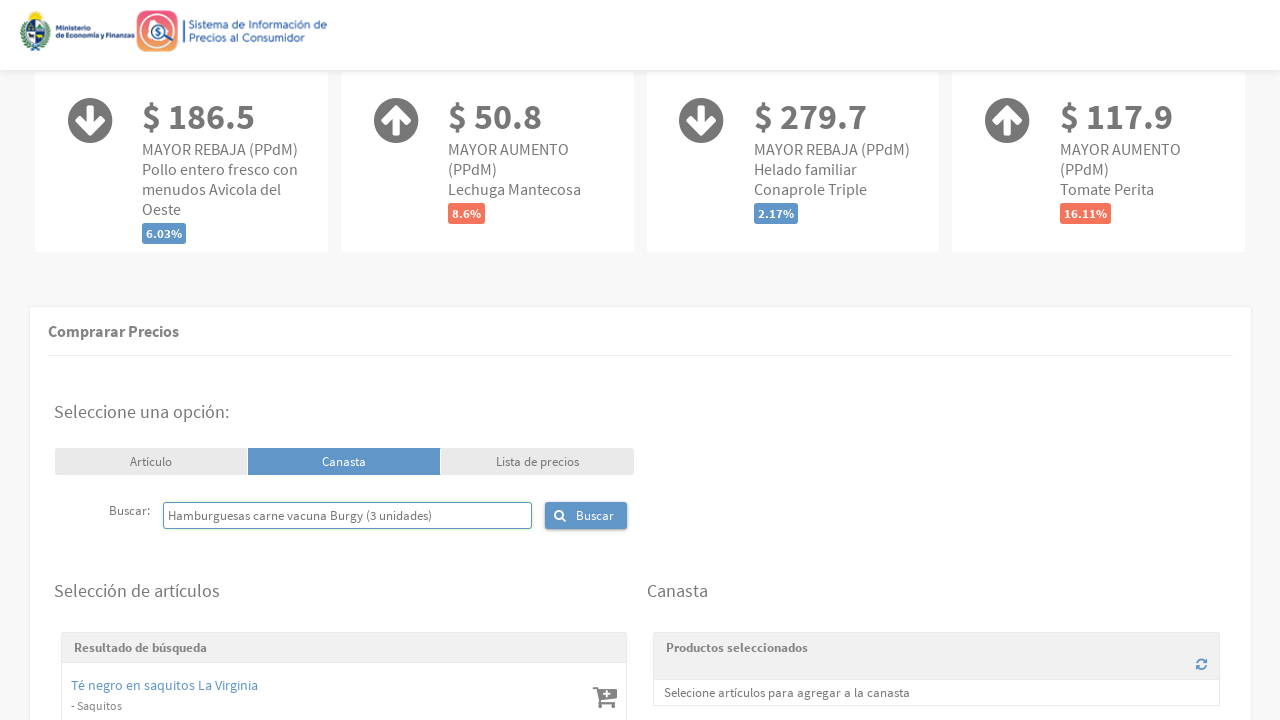

Clicked search button to search for product at (586, 515) on xpath=//*[@id="form:j_idt62"]
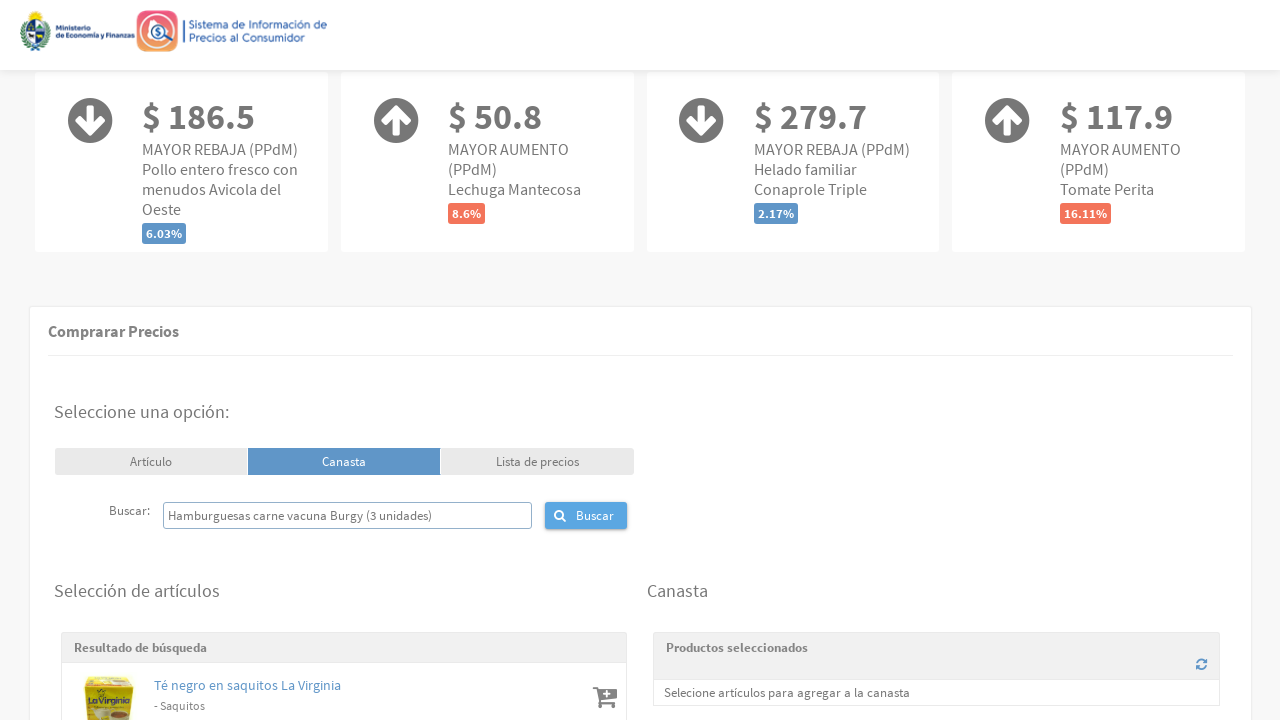

Search results loaded and add to cart button appeared
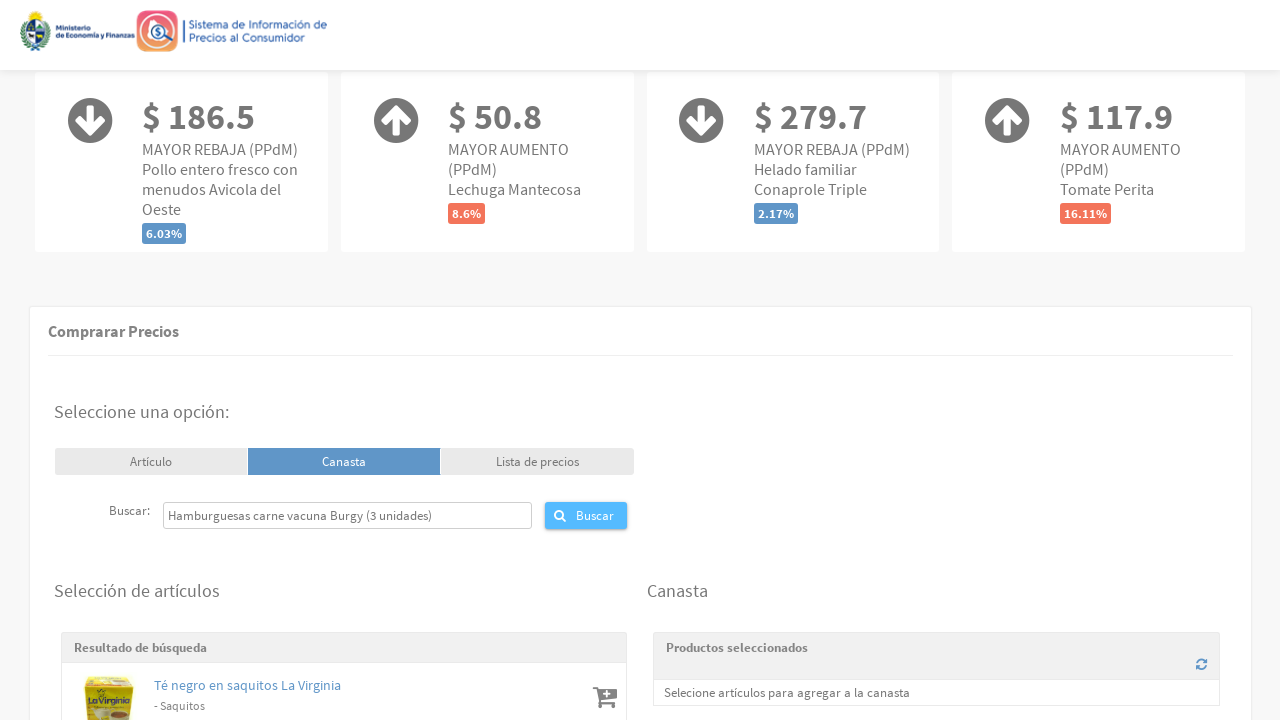

Clicked add to cart button for the first search result at (605, 697) on xpath=//*[@id="form:data:0:j_idt79"]
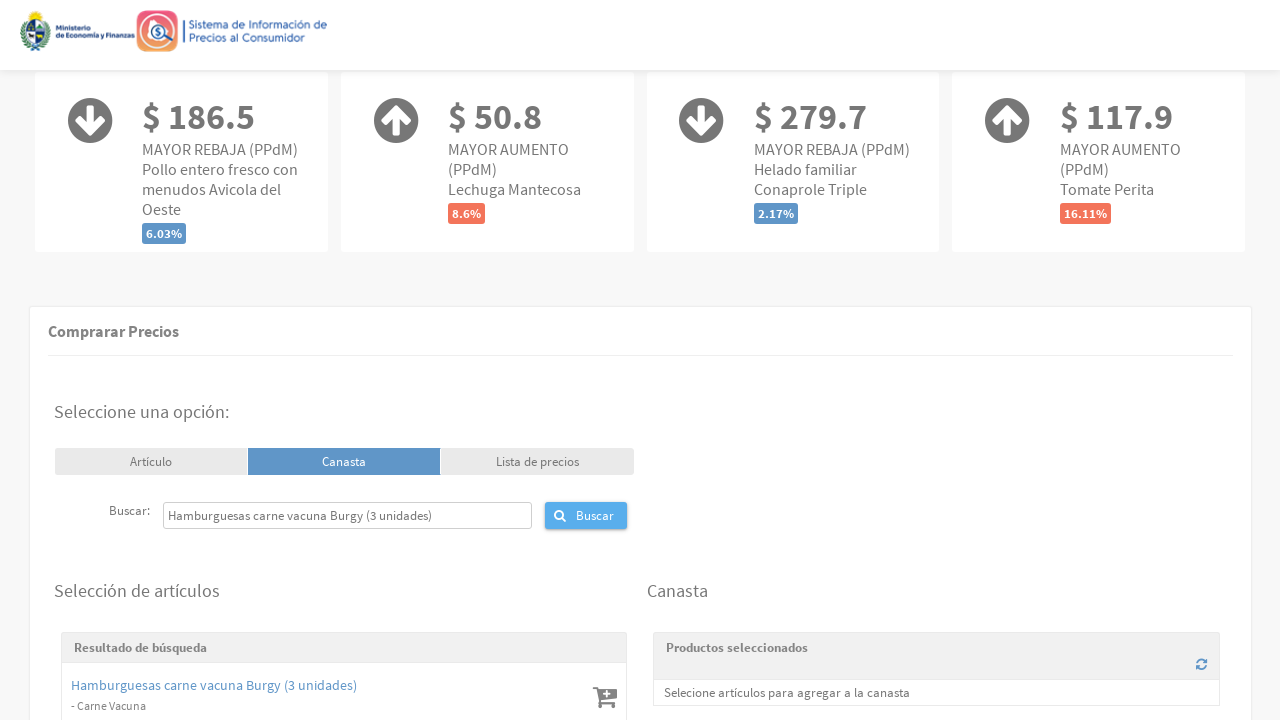

Product successfully added to cart
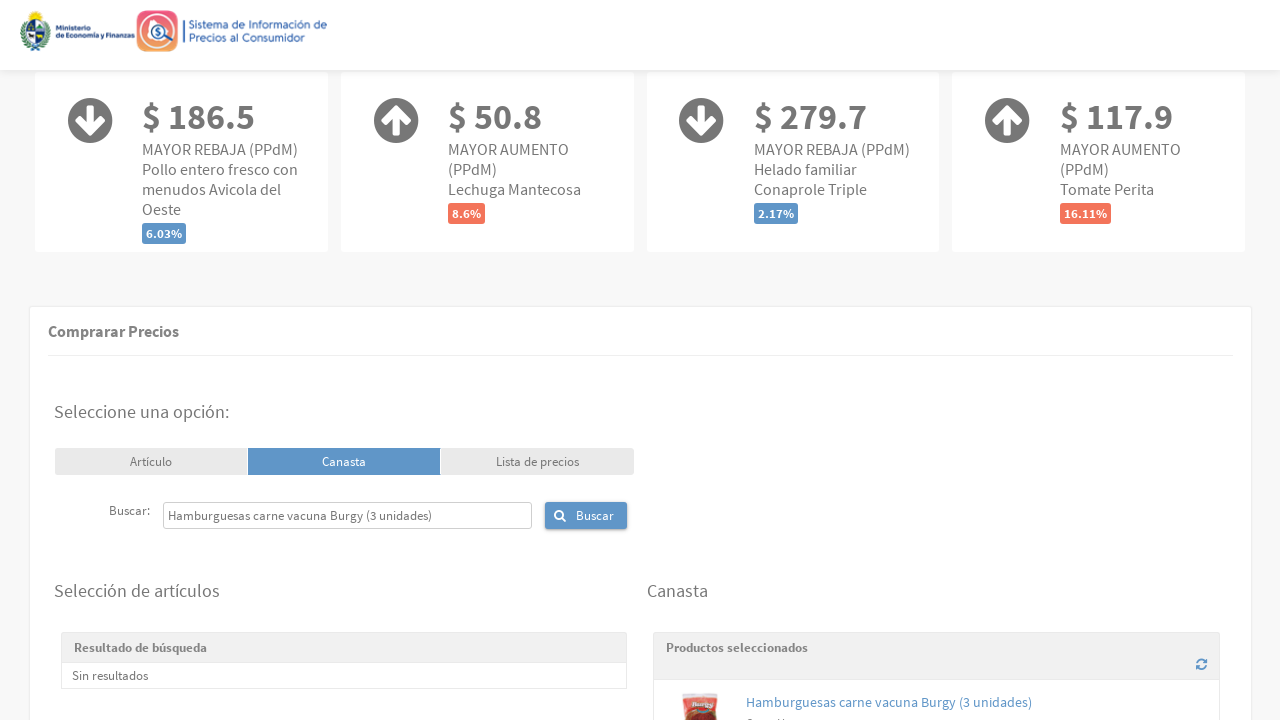

Located product description element in cart
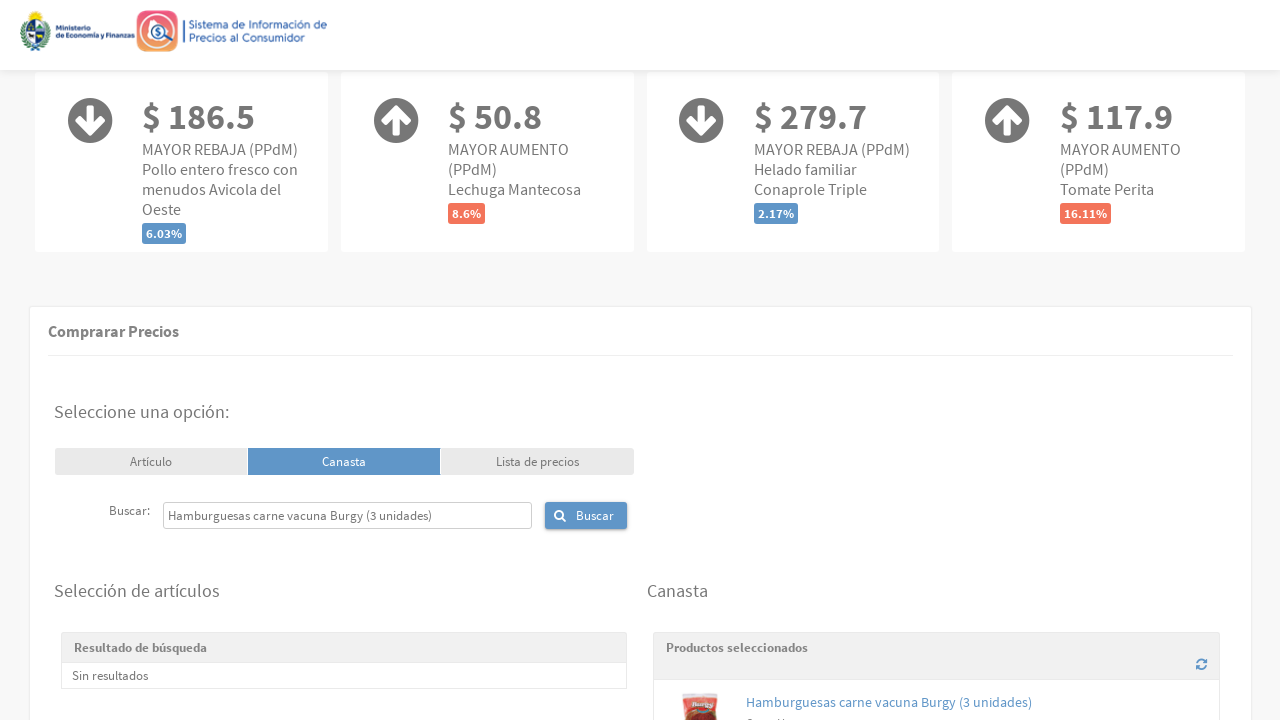

Located secondary product description element in cart
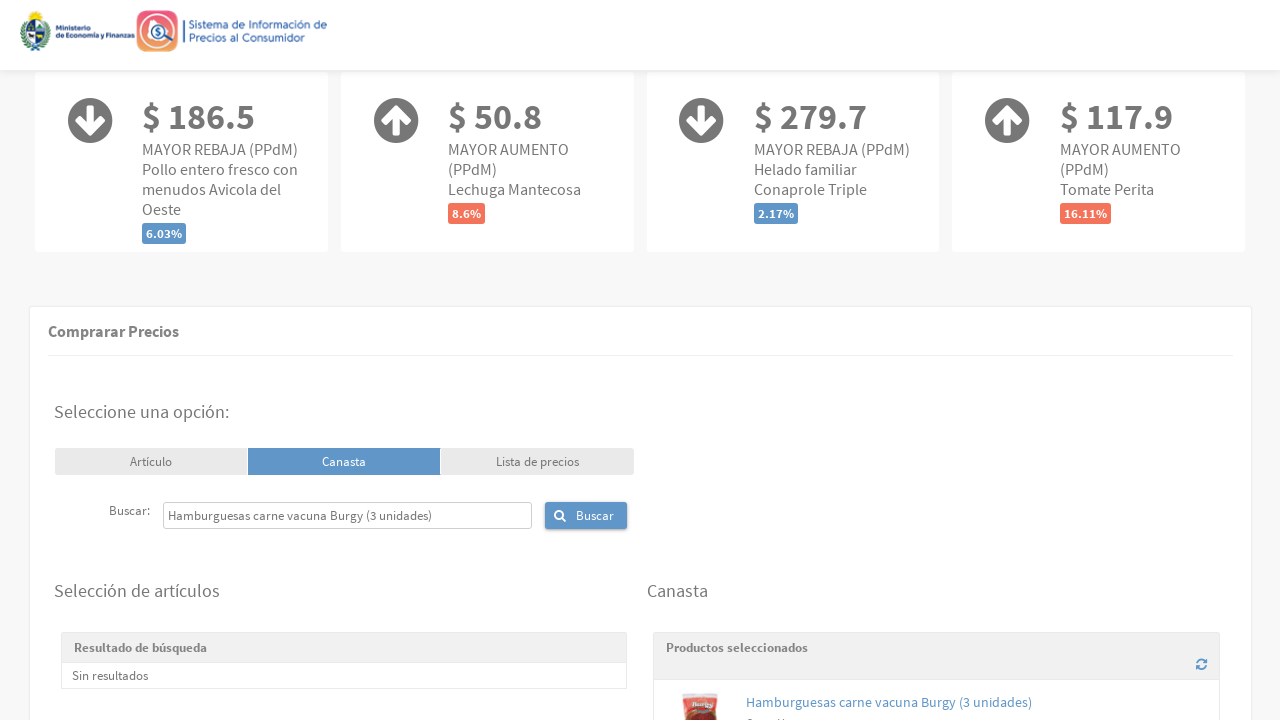

Reloaded page to ensure price comparison map loads
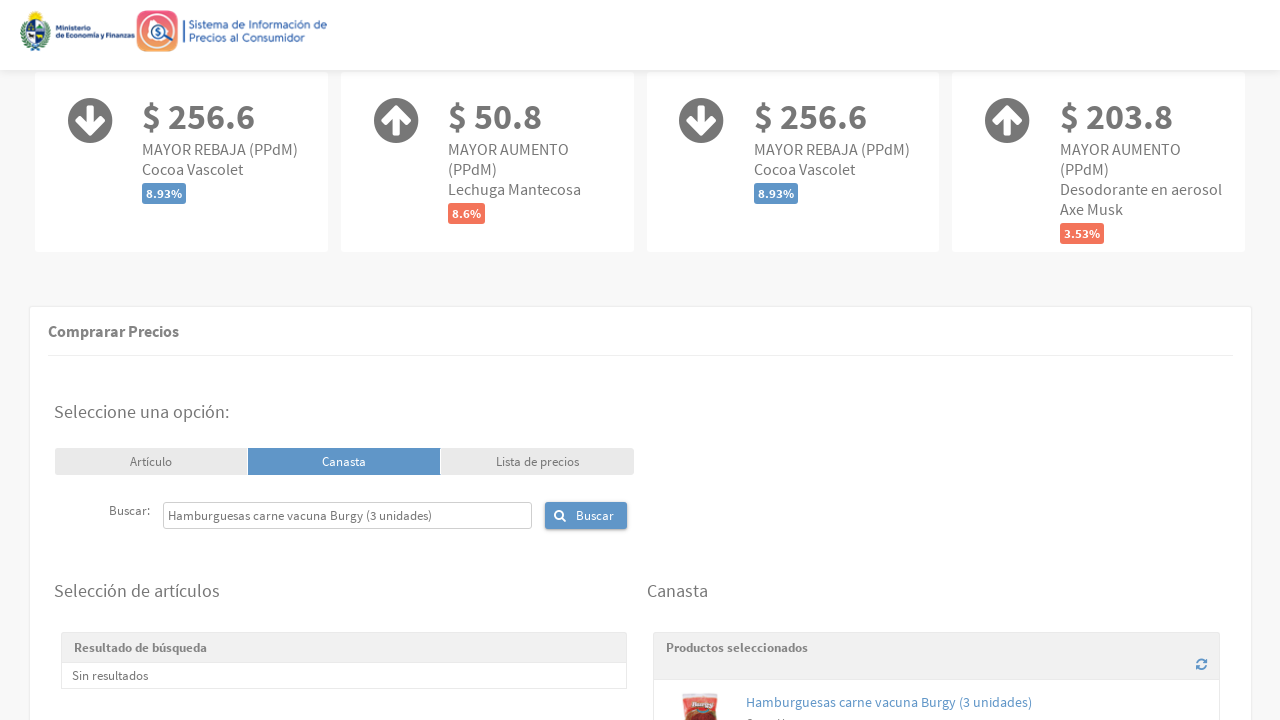

Waited for compare prices button to appear
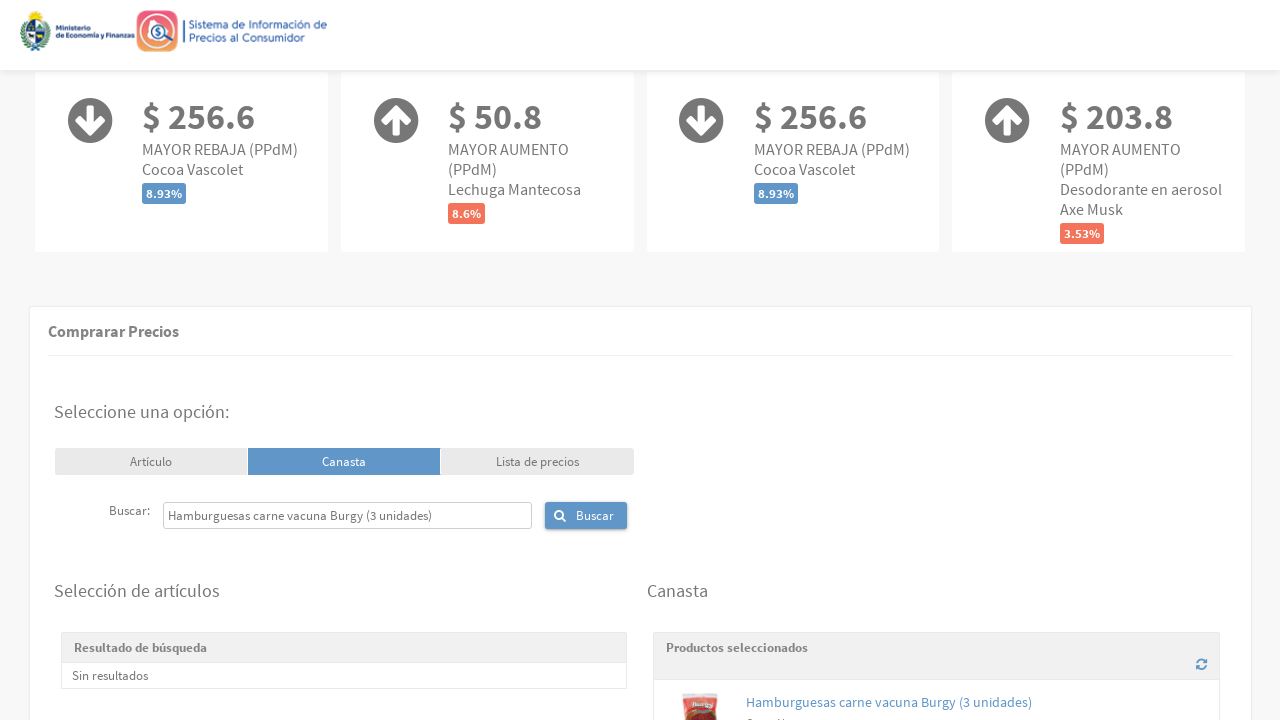

Clicked compare prices button at (640, 360) on xpath=//*[@id="form:j_idt158"]
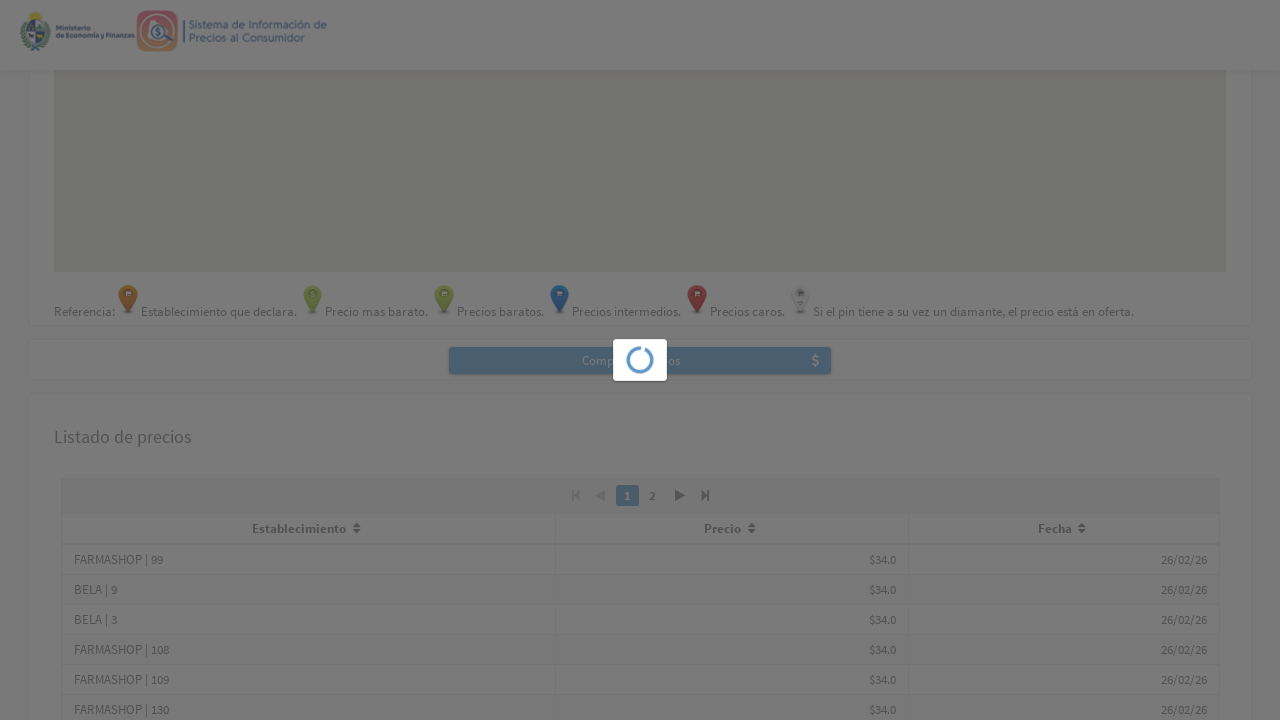

Price comparison table loaded with store prices
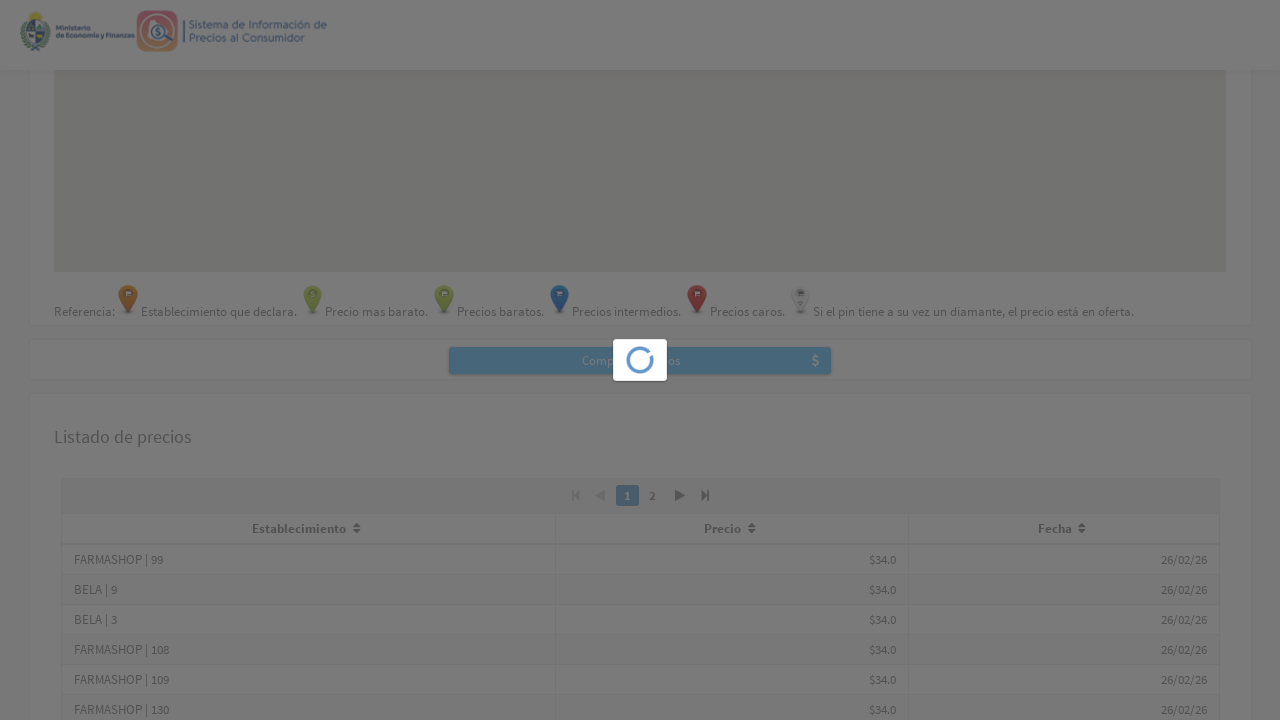

Retrieved 30 price comparison rows from table
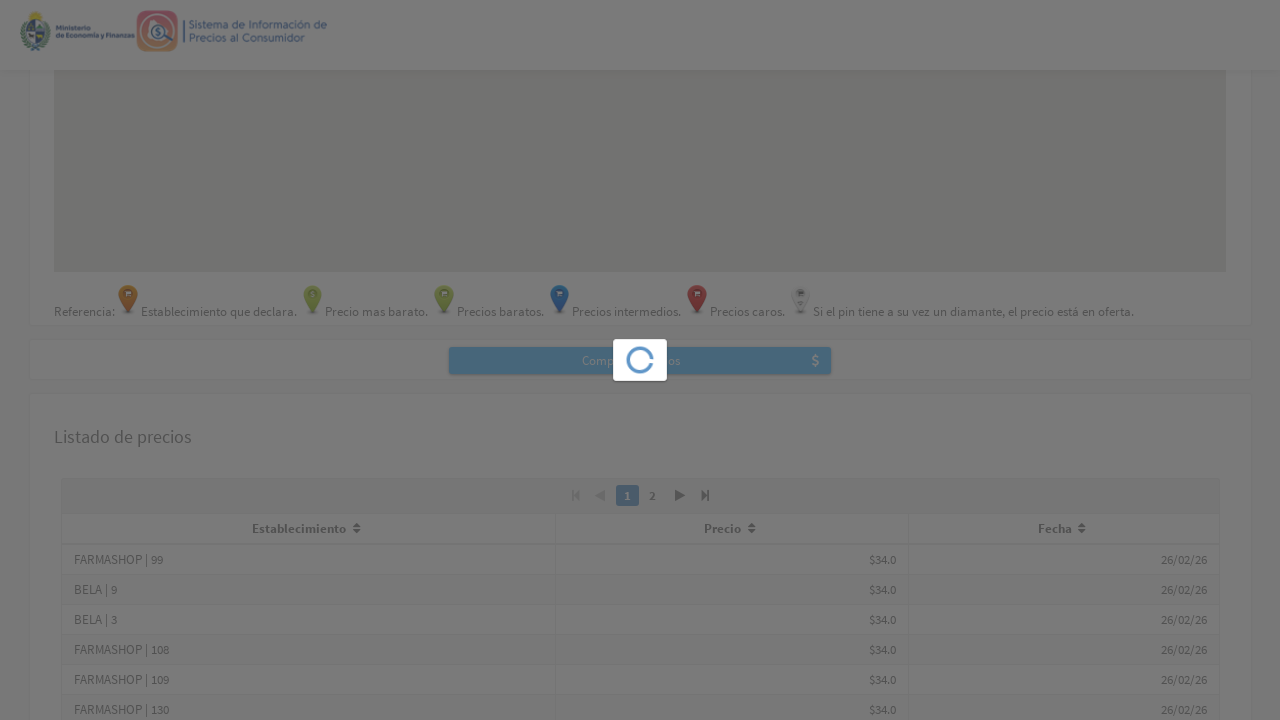

Removed product from cart at (1193, 712) on xpath=//*[@id="form:canasta:0:j_idt114"]
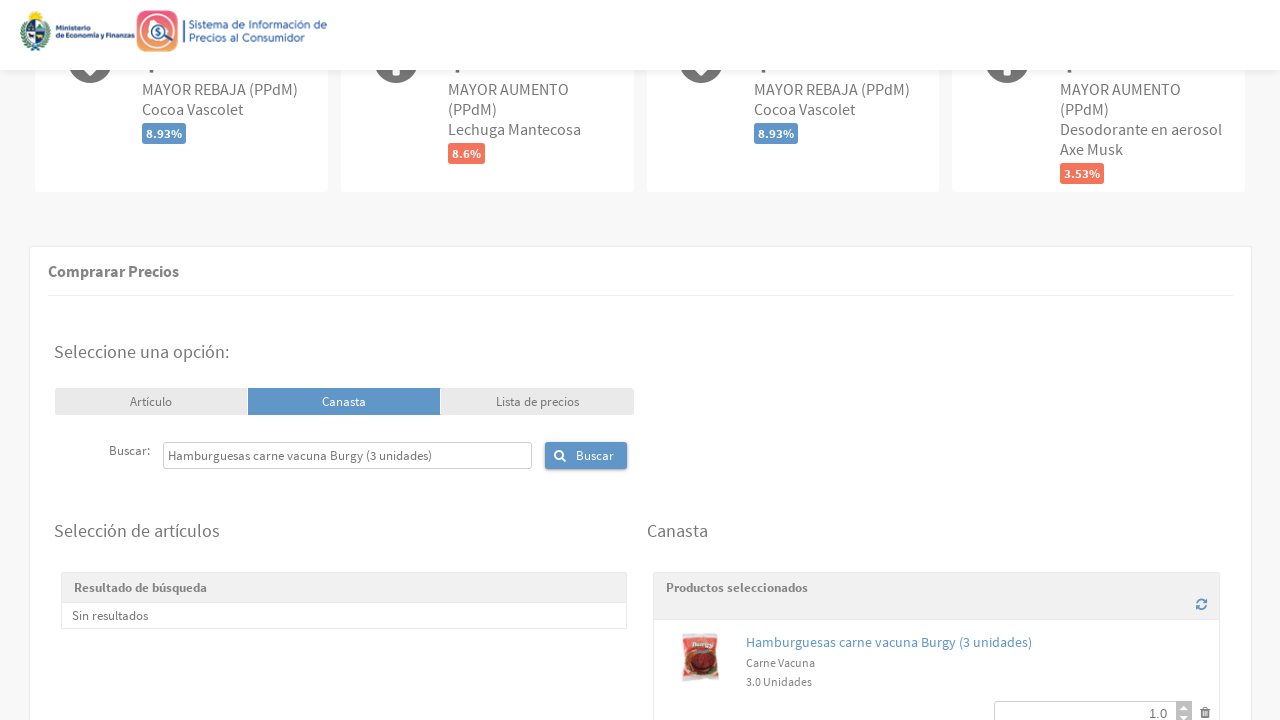

Clicked on the search input field at (347, 455) on xpath=//*[@id="form:j_idt59_input"]
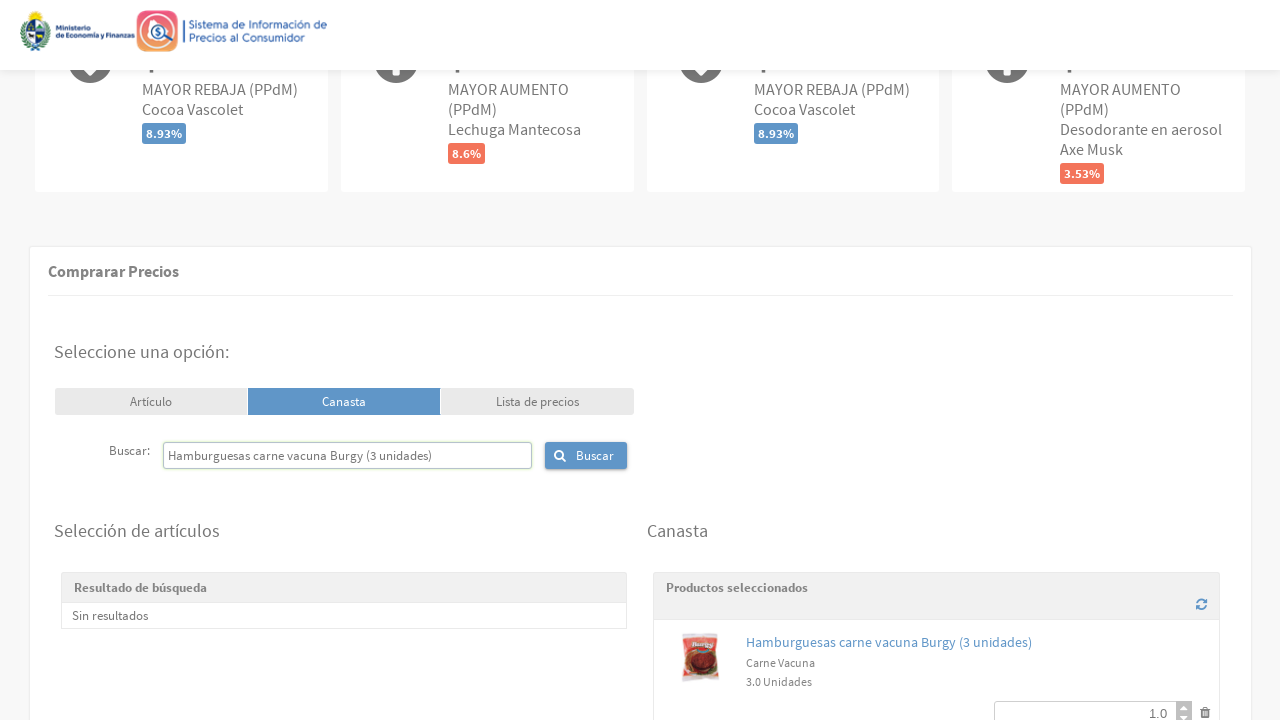

Filled search field with product: Agua de mesa Con Gas - Matutina on //*[@id="form:j_idt59_input"]
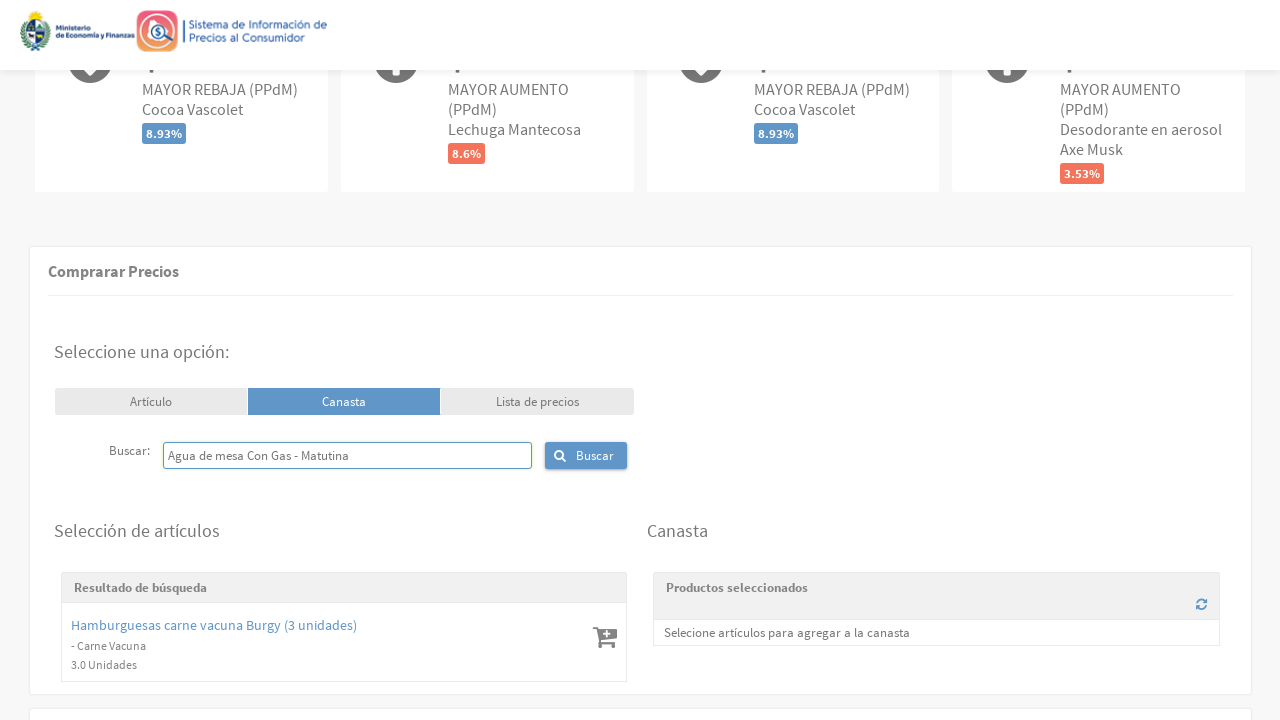

Clicked search button to search for product at (586, 455) on xpath=//*[@id="form:j_idt62"]
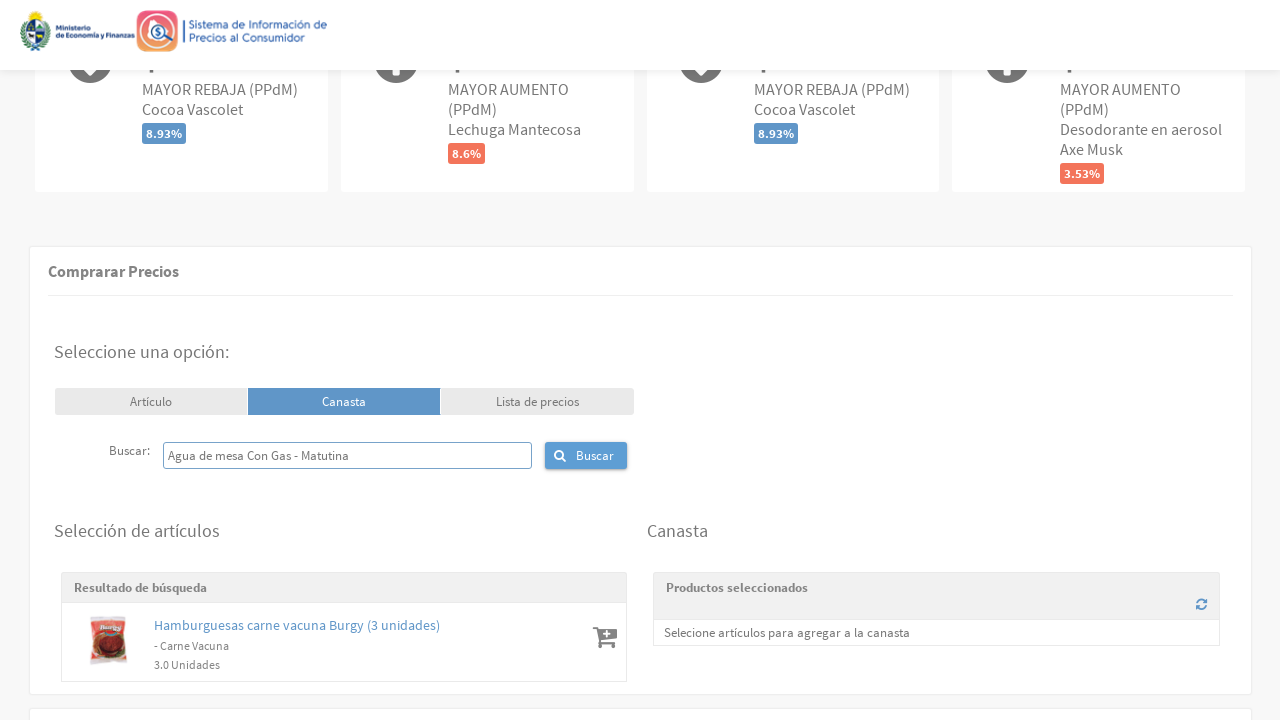

Search results loaded and add to cart button appeared
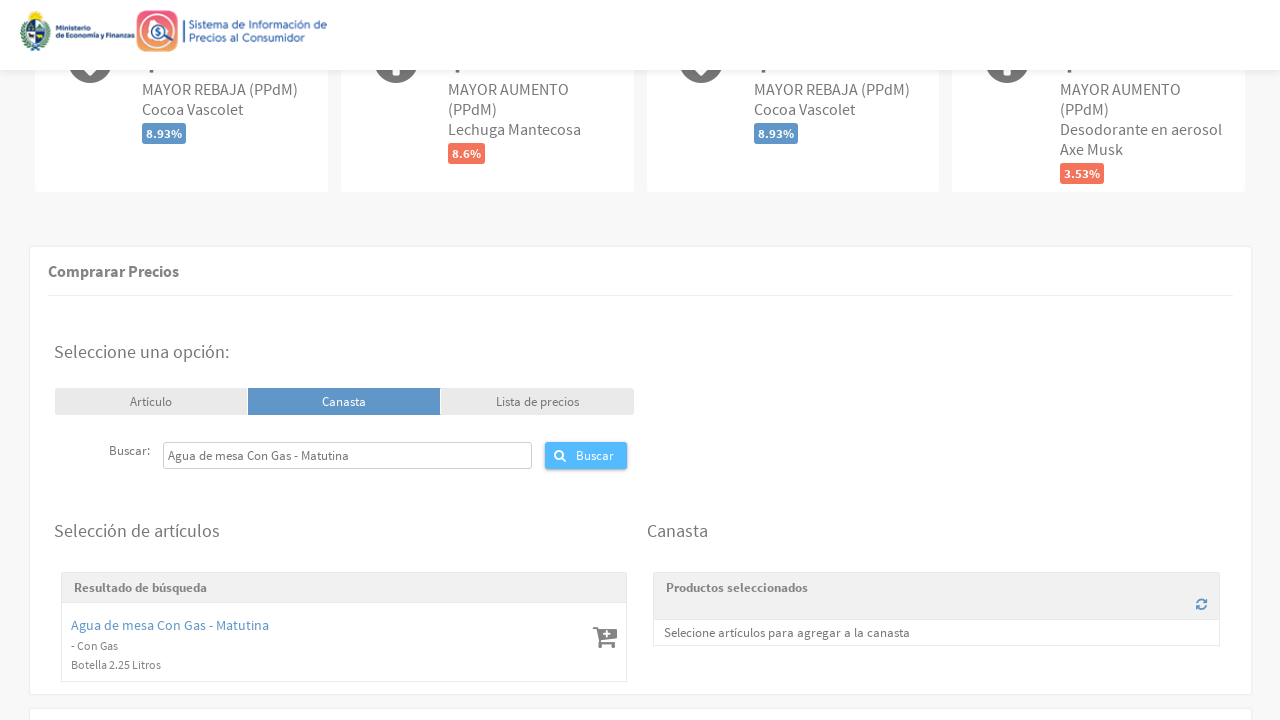

Clicked add to cart button for the first search result at (605, 637) on xpath=//*[@id="form:data:0:j_idt79"]
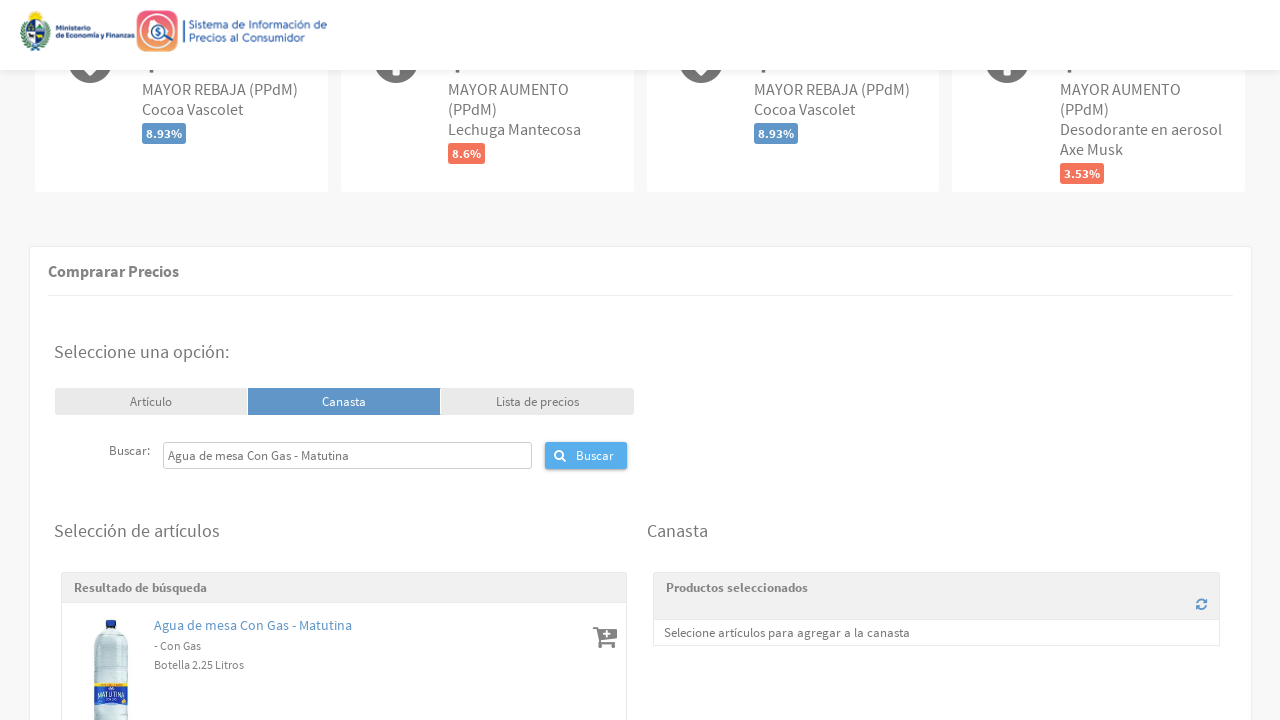

Product successfully added to cart
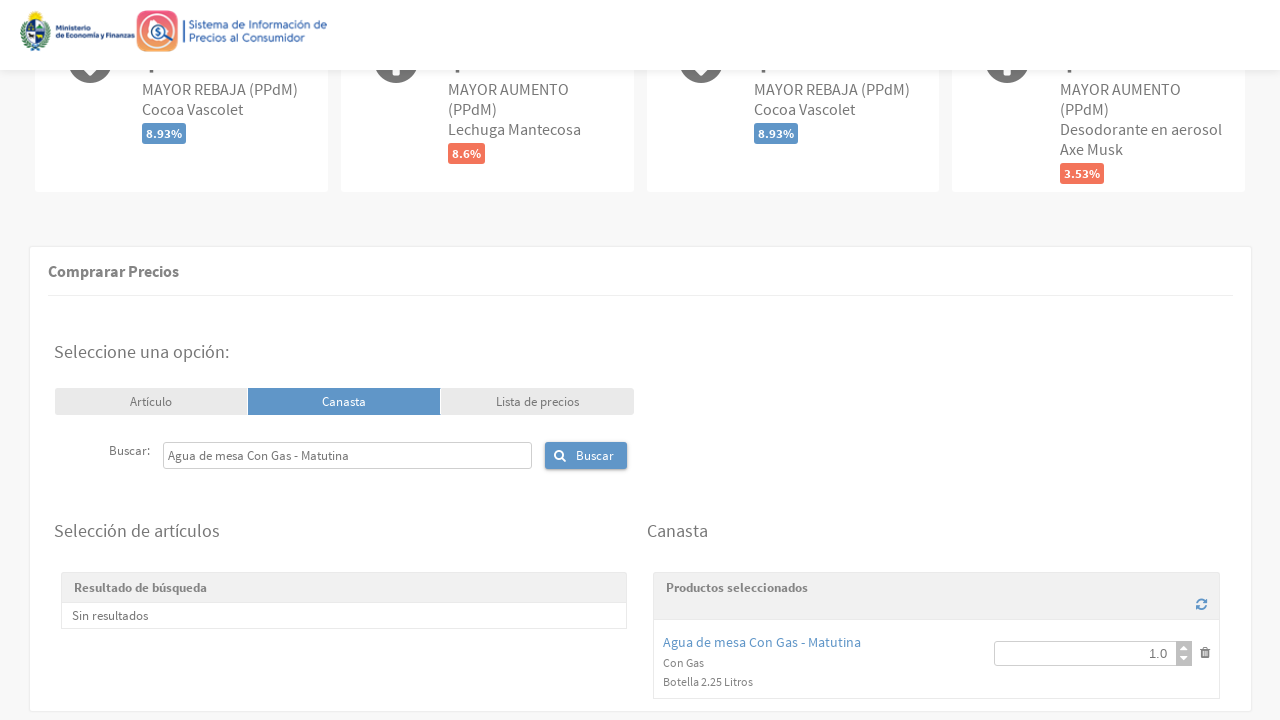

Located product description element in cart
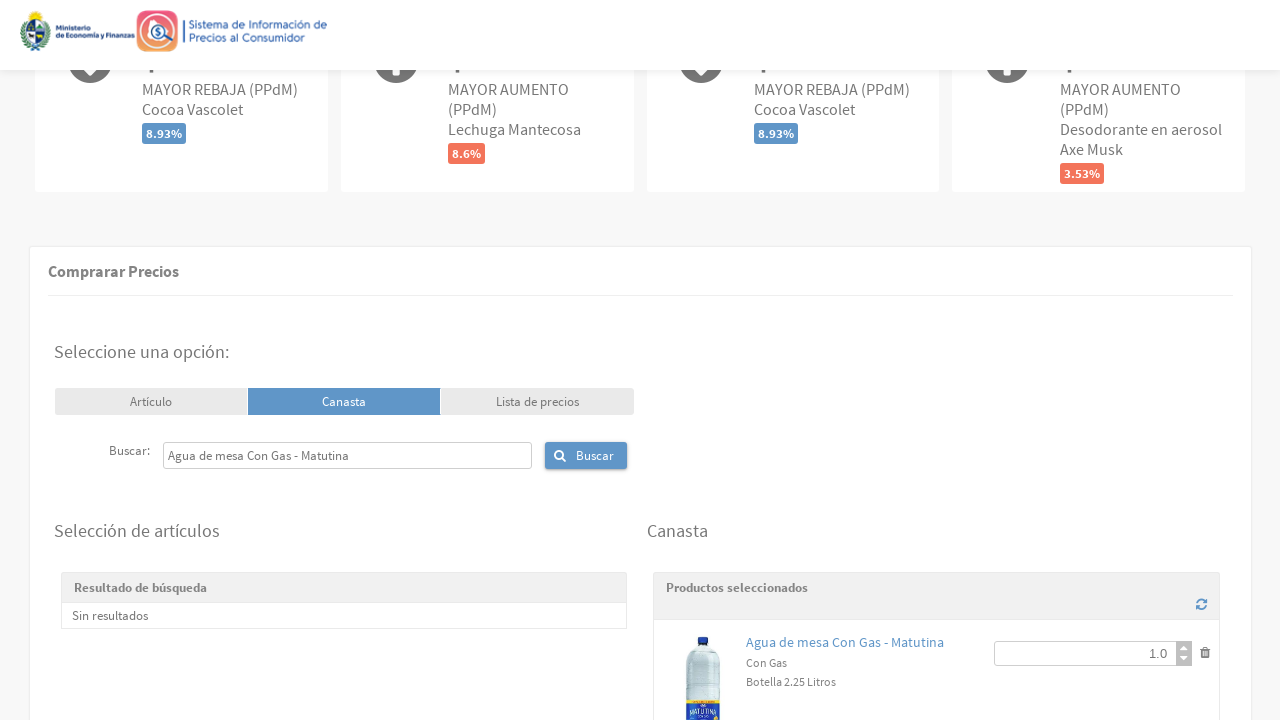

Located secondary product description element in cart
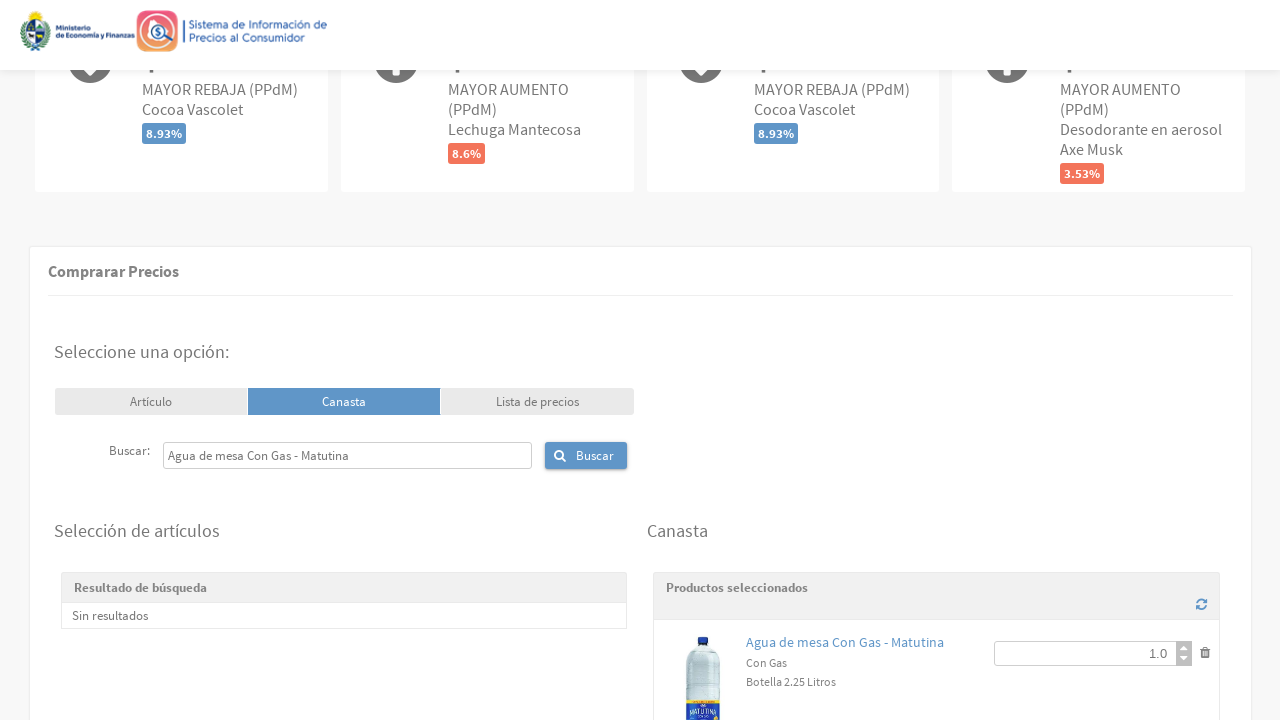

Reloaded page to ensure price comparison map loads
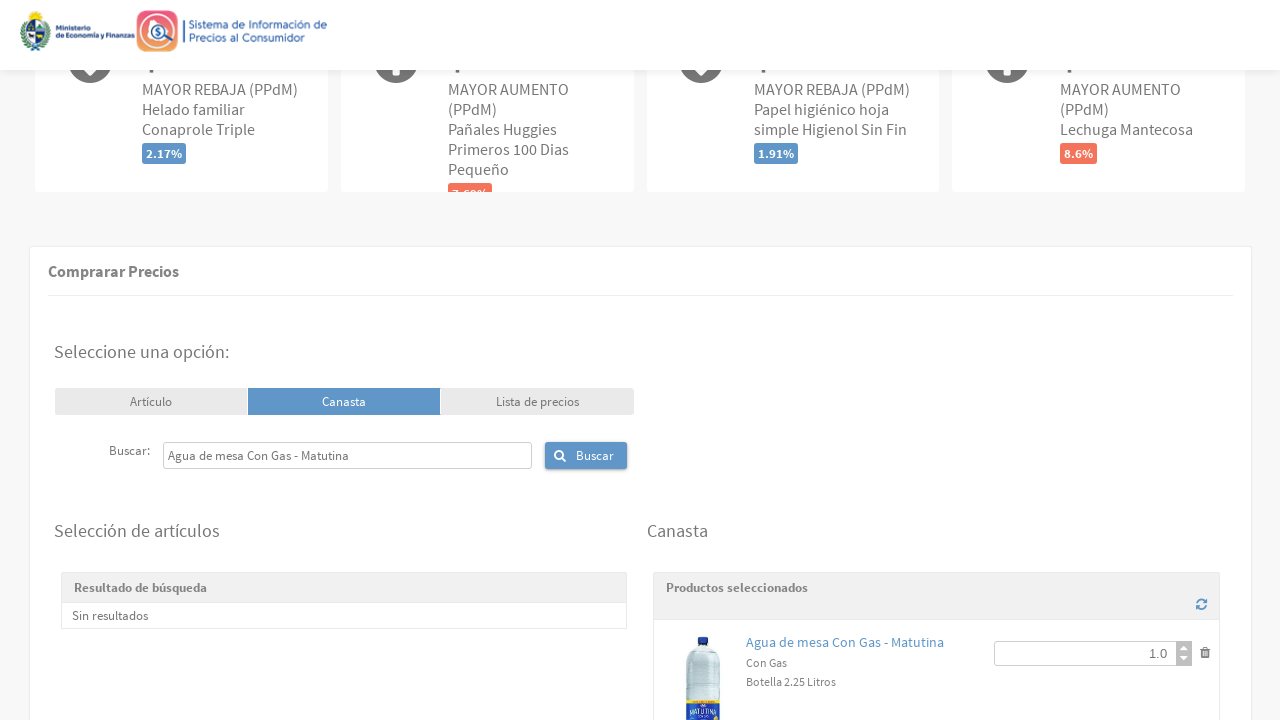

Waited for compare prices button to appear
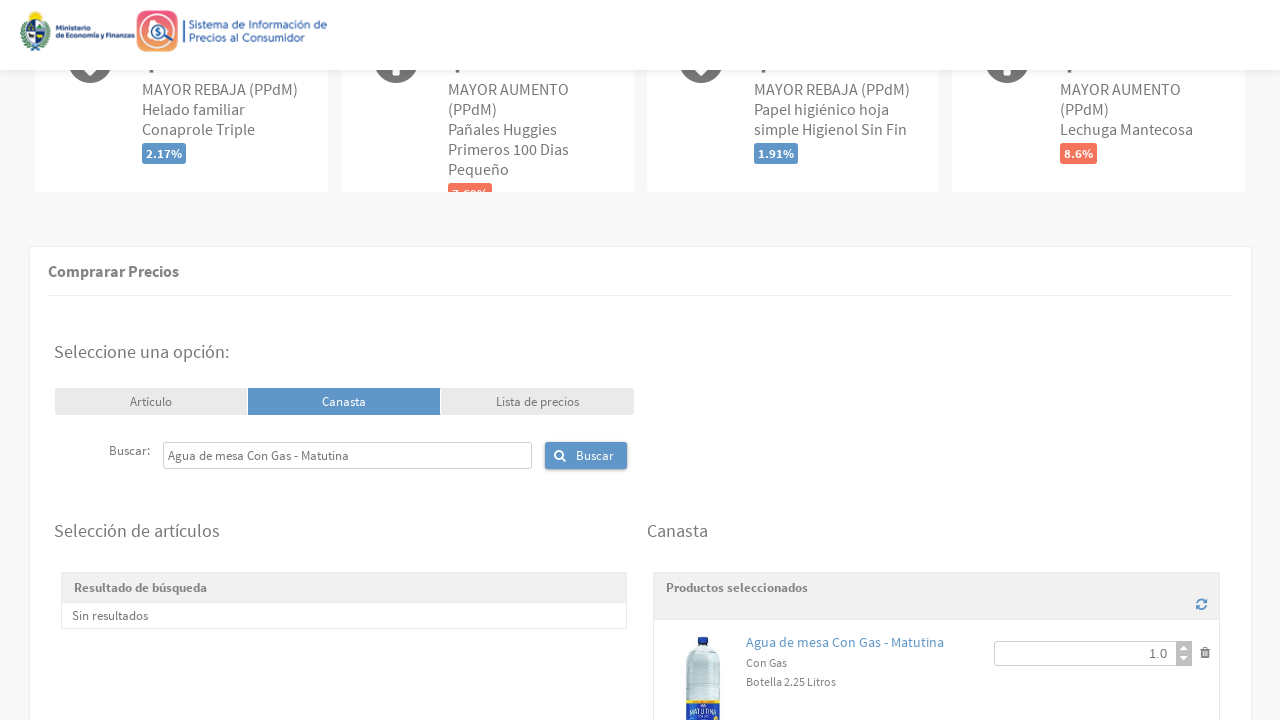

Clicked compare prices button at (640, 360) on xpath=//*[@id="form:j_idt158"]
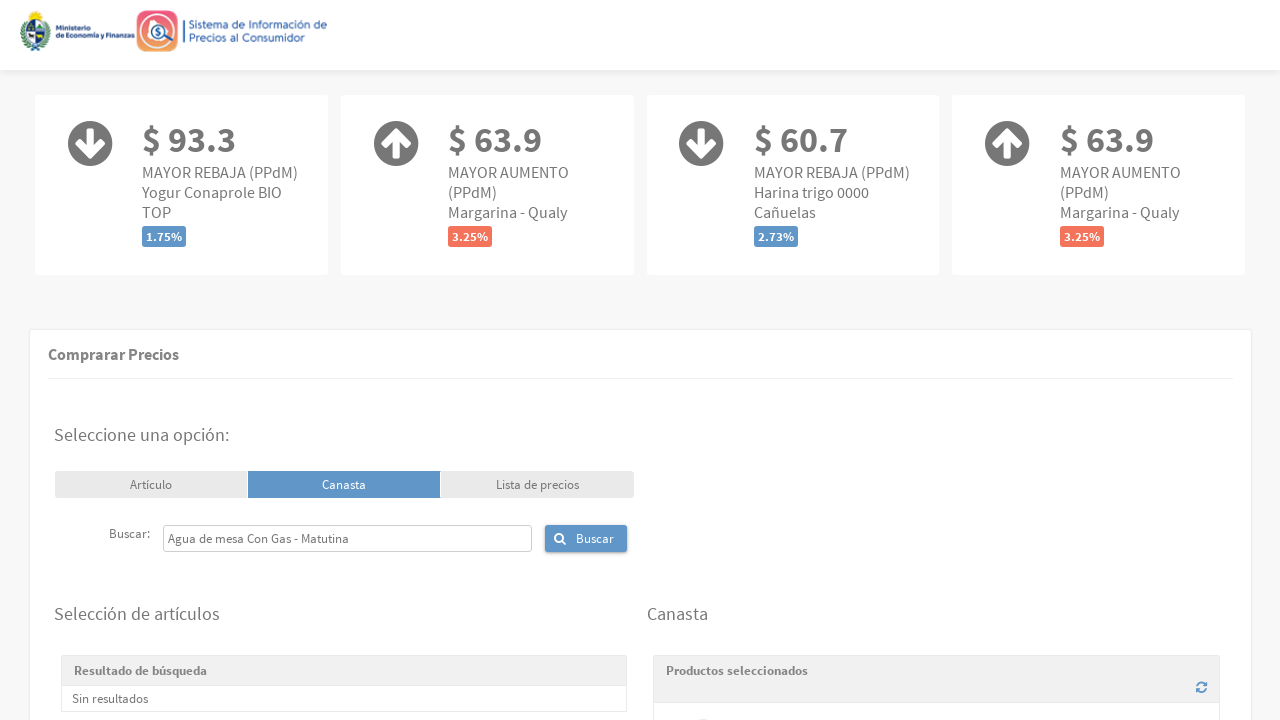

Price comparison table loaded with store prices
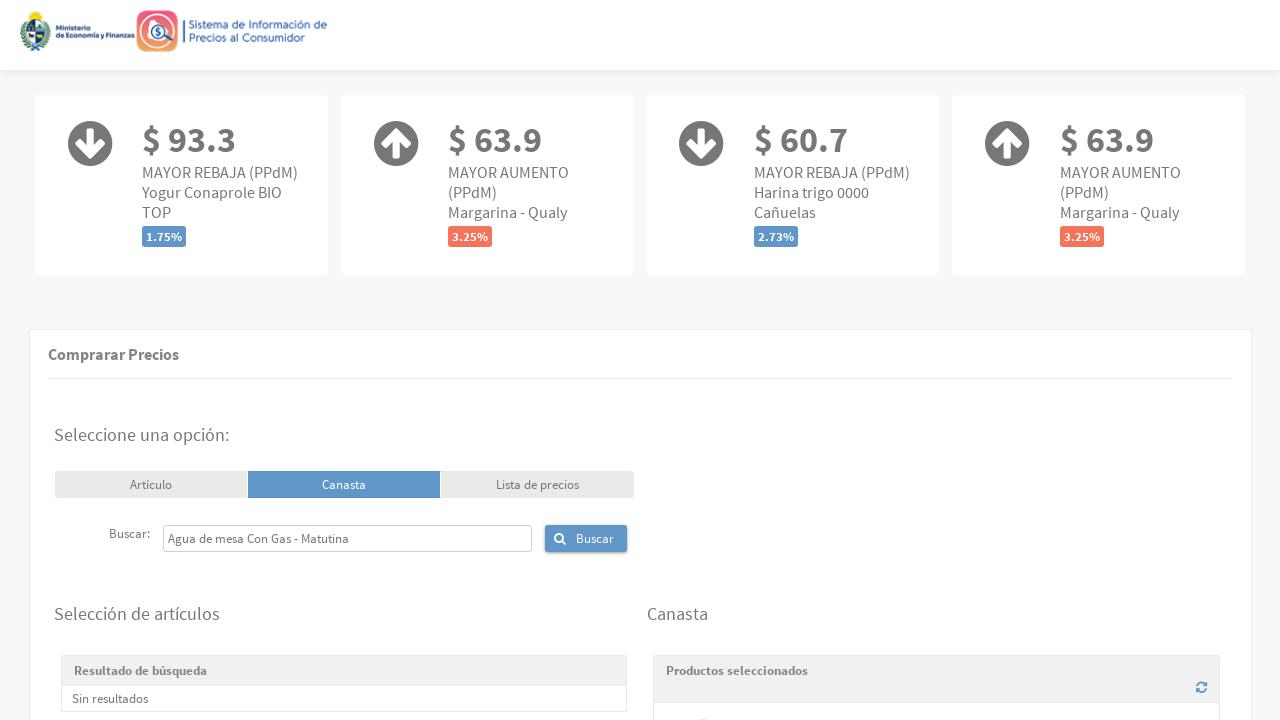

Retrieved 30 price comparison rows from table
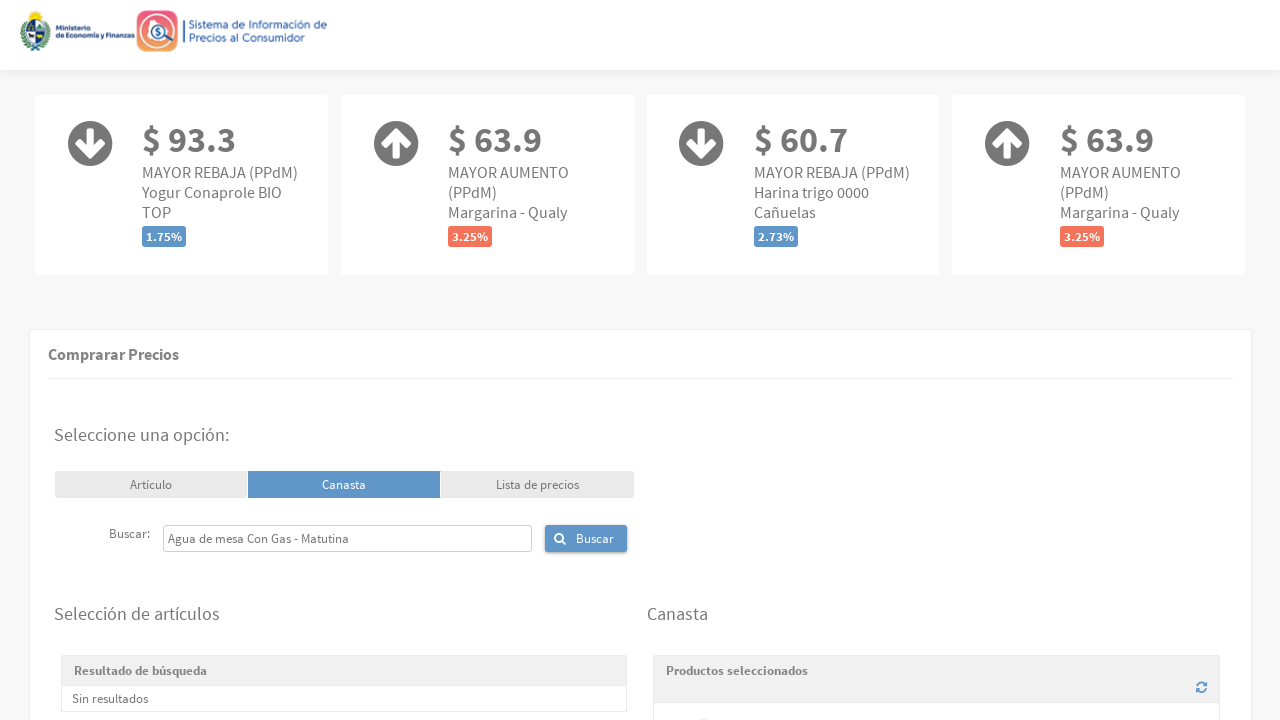

Removed product from cart at (1193, 360) on xpath=//*[@id="form:canasta:0:j_idt114"]
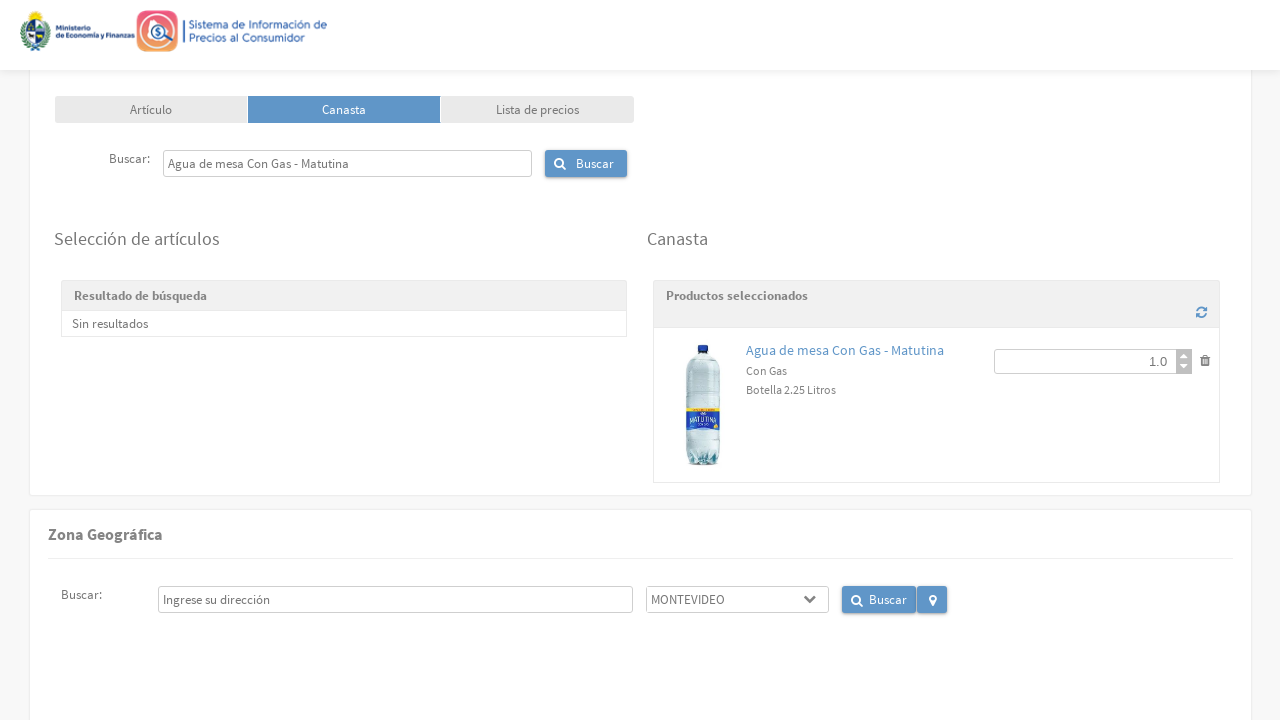

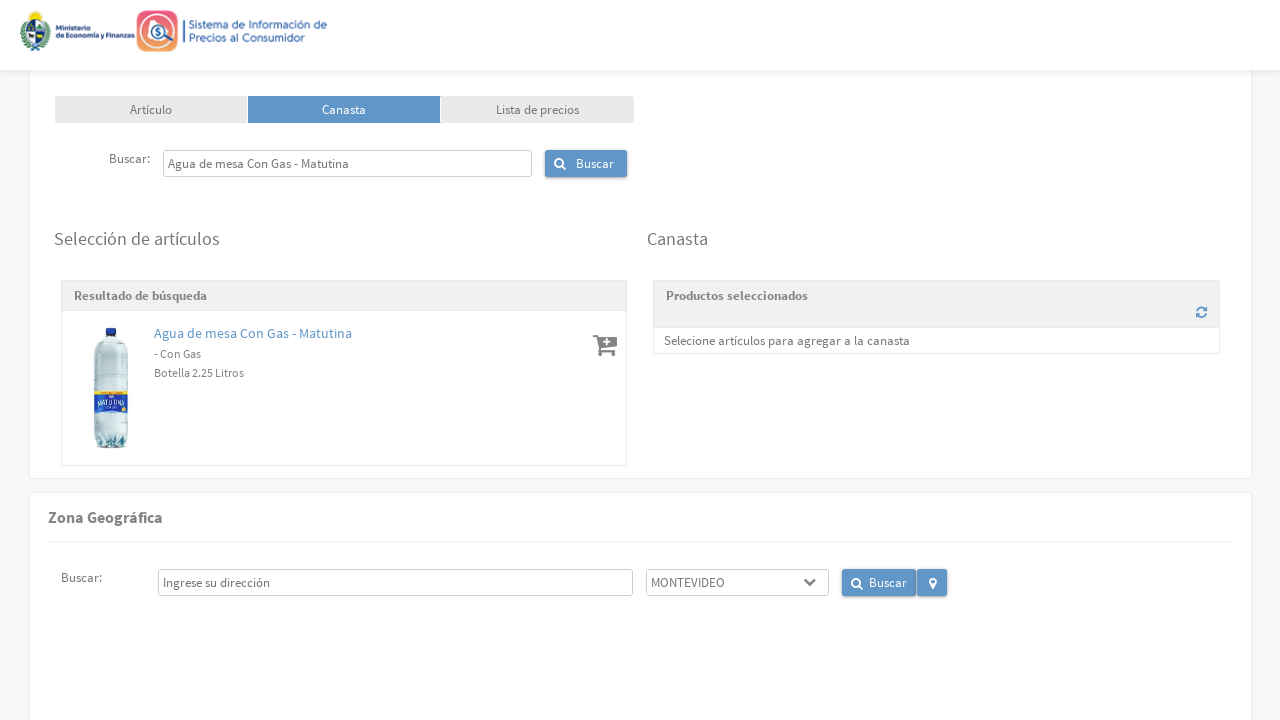